Tests a promotional page carousel/slider by scrolling to the bottom to load content, then performing multiple horizontal drag gestures to navigate through carousel items.

Starting URL: https://promo.highlandscoffee.com.vn/uudai4?utm_campaign=300_ADTC_MEDIA&utm_term=702627&utm_content=cdnvZ30eHLqAbusgqYJ6DSI0qyOVSANPxY3H9m1749634642&utm_id=accesstrade&utm_source=PAFFAT&utm_medium=DCPM&aff_sid=cdnvZ30eHLqAbusgqYJ6DSI0qyOVSANPxY3H9m1749634642

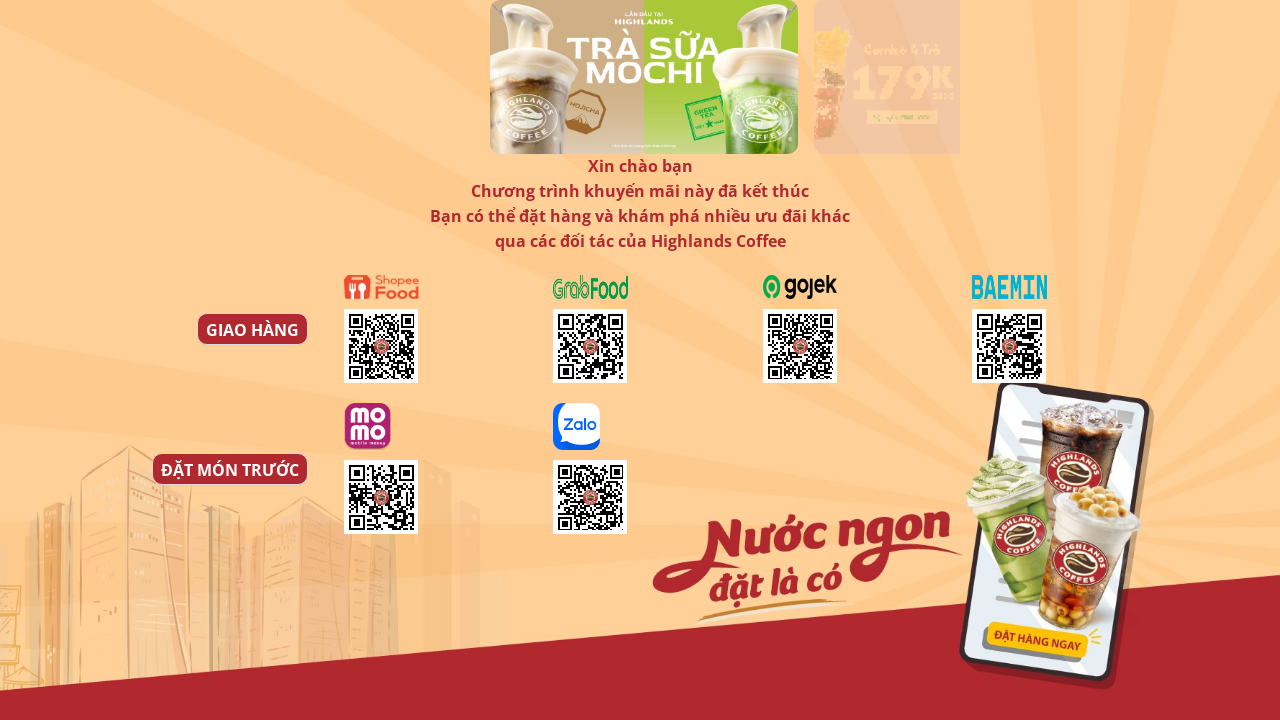

Page loaded with networkidle state
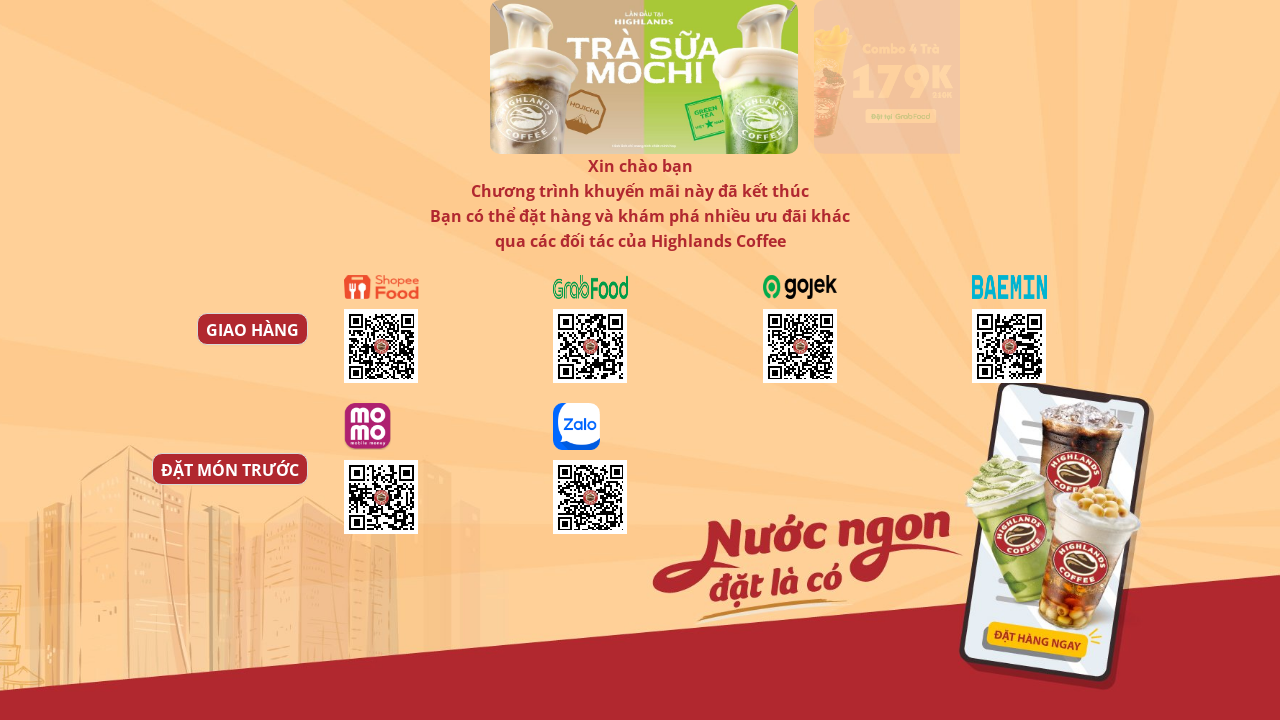

Scrolled to bottom of page to load all carousel content
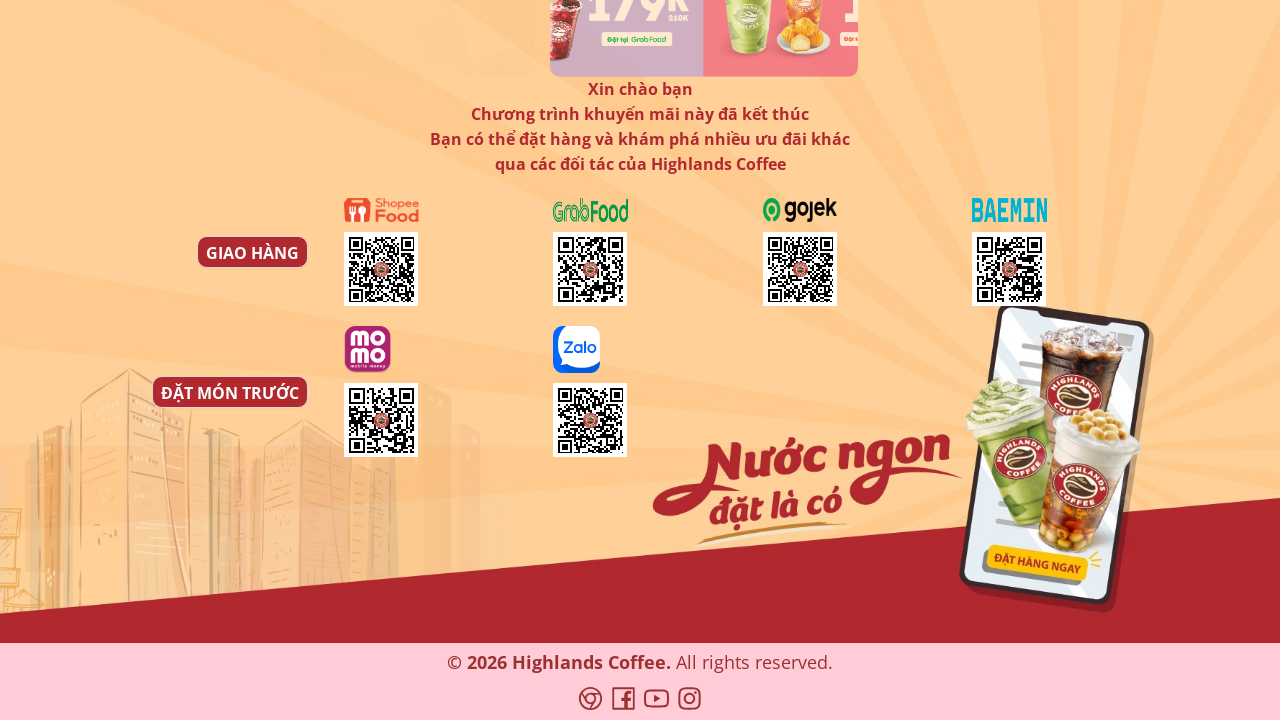

Waited 2 seconds for content to fully load
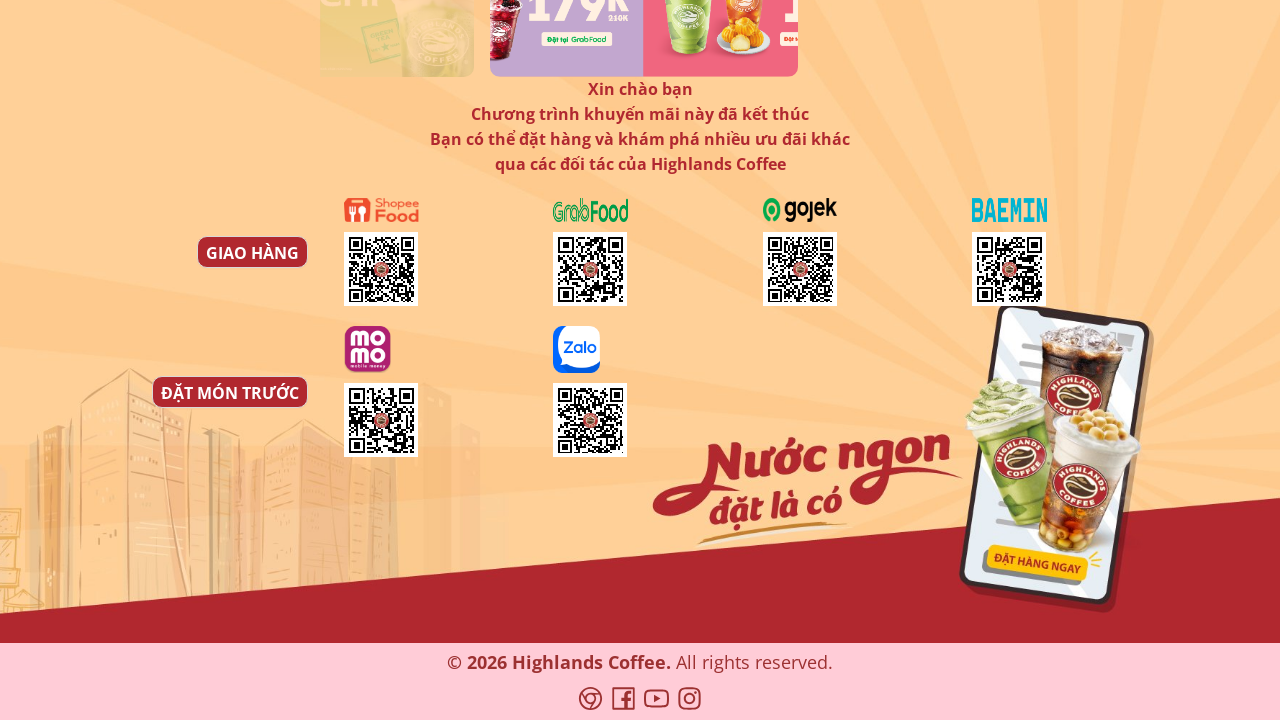

Drag #1: Moved mouse to center position (640, 360) at (640, 360)
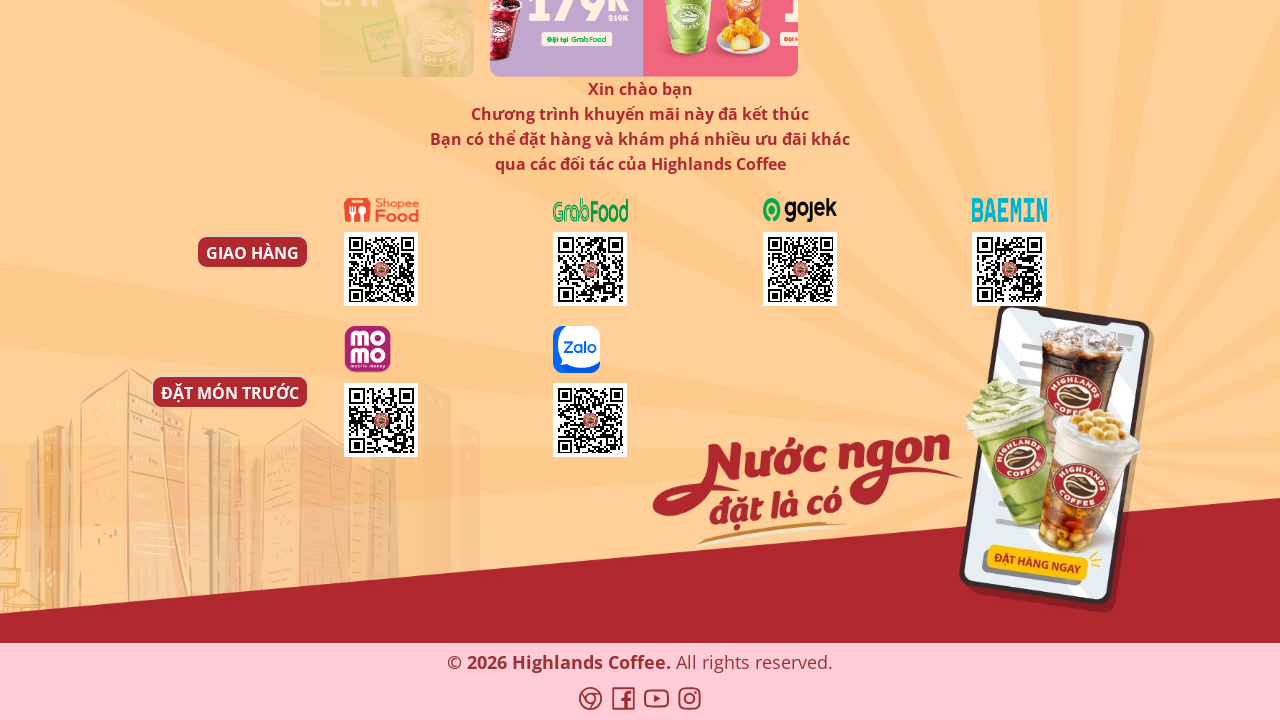

Drag #1: Mouse button pressed down at (640, 360)
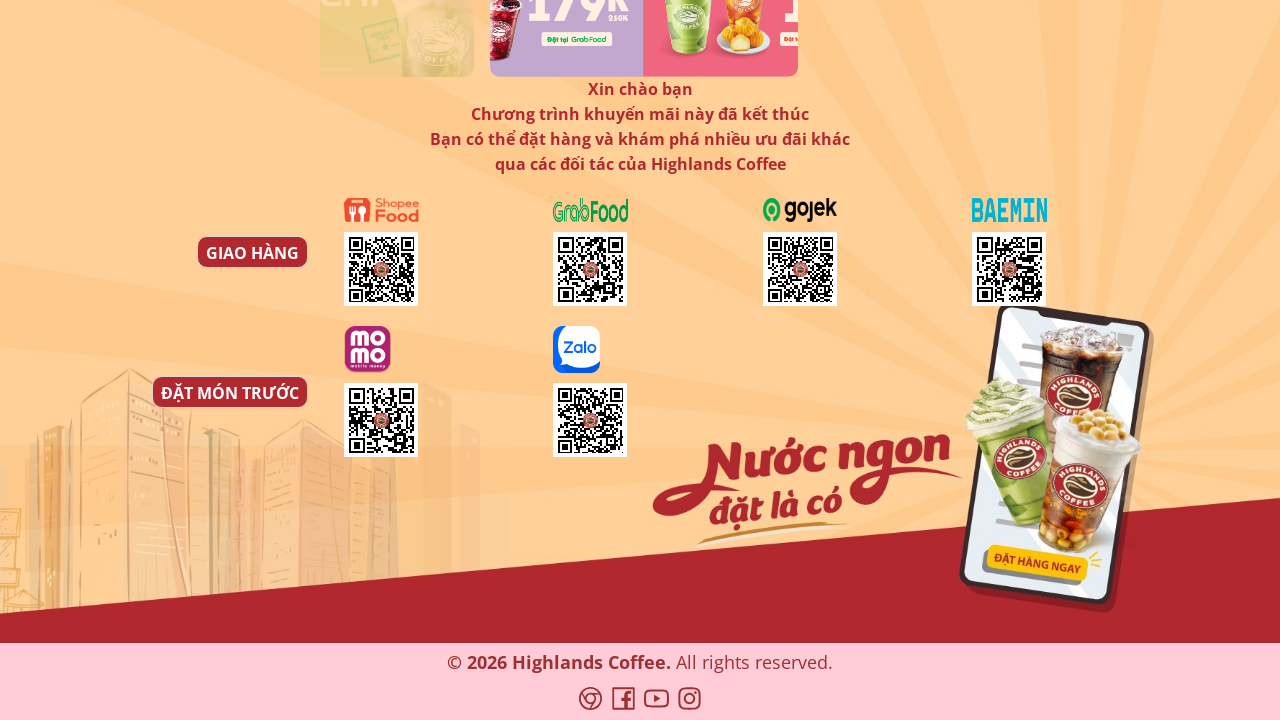

Drag #1: Dragged mouse left by 400px to navigate carousel at (240, 360)
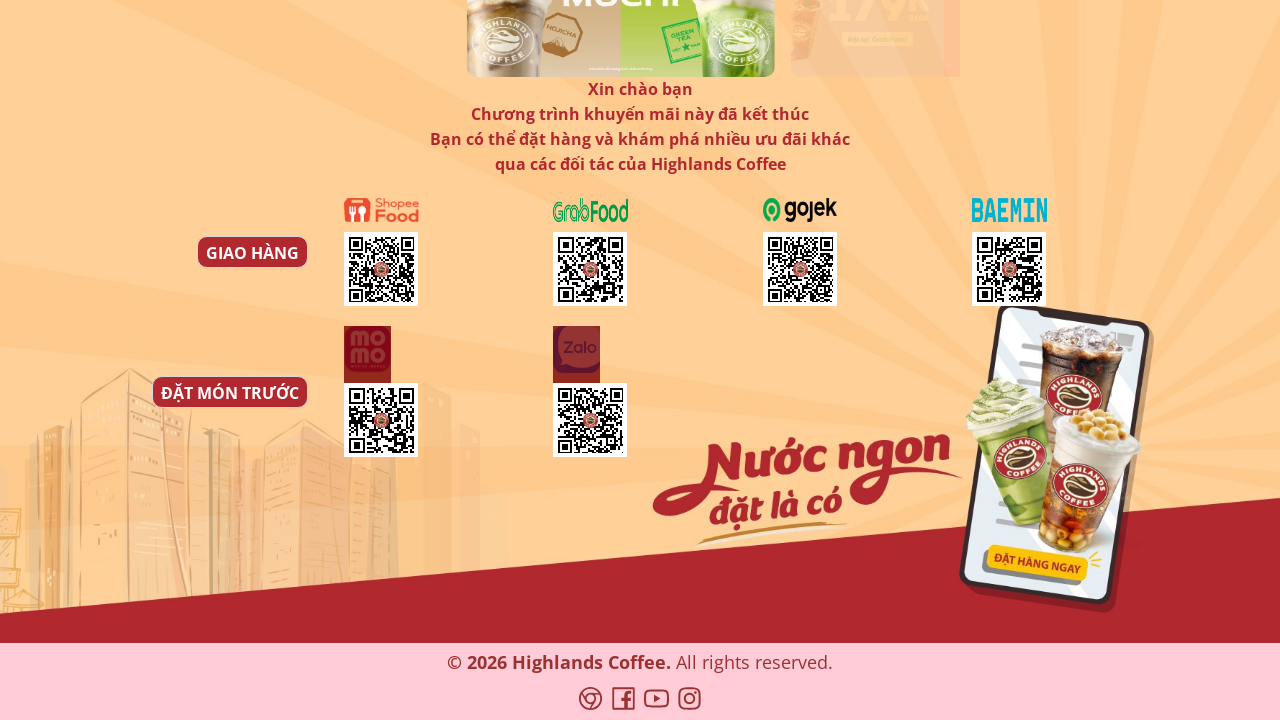

Drag #1: Mouse button released at (240, 360)
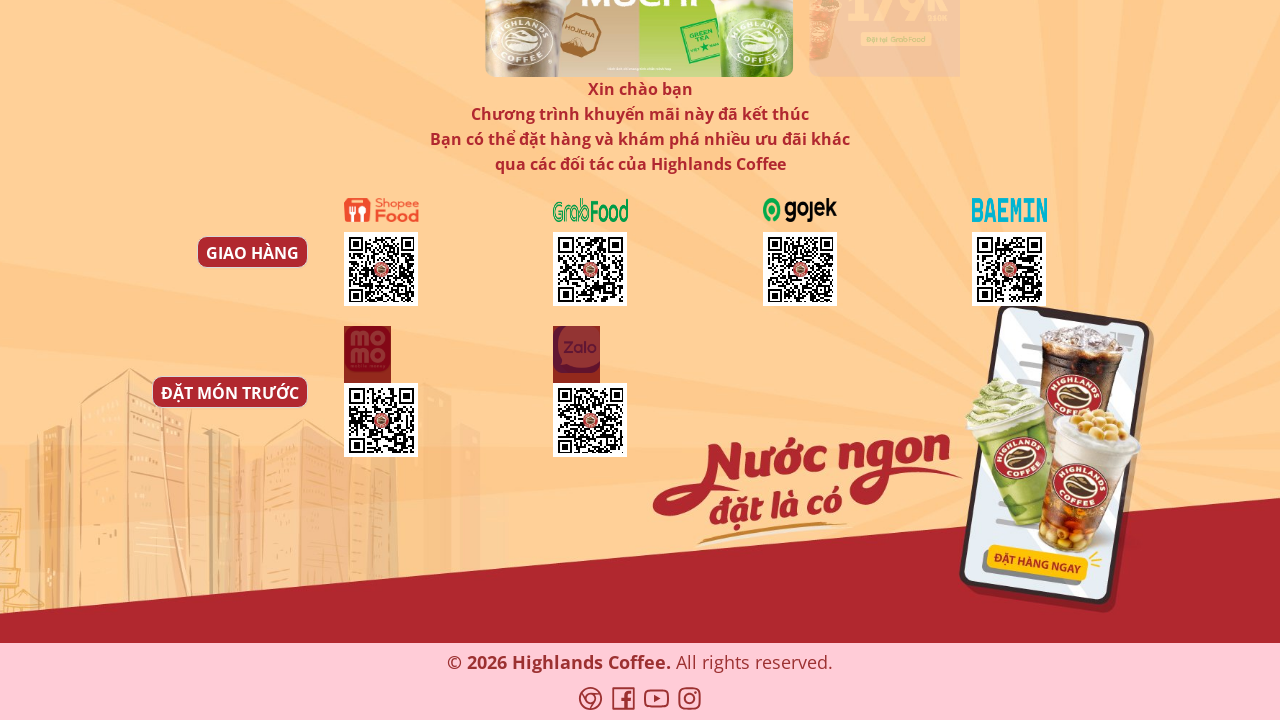

Drag #1: Waited 1 second before next carousel navigation
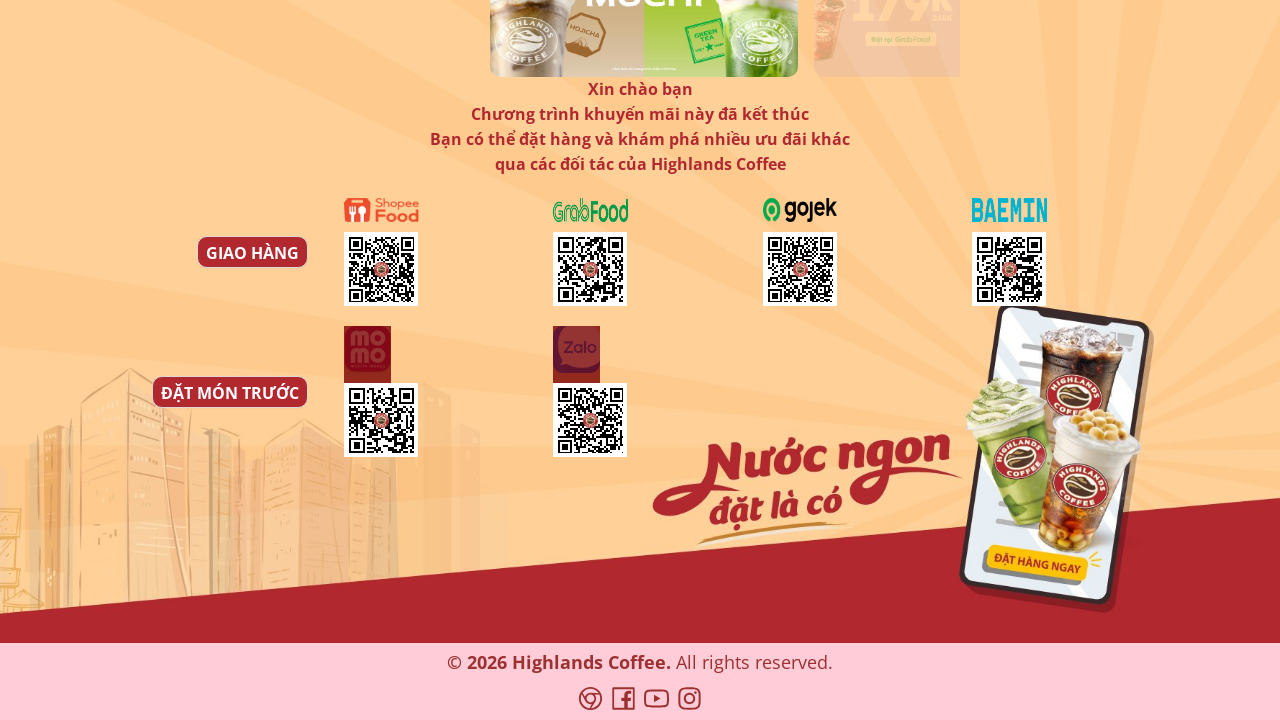

Drag #2: Moved mouse to center position (640, 360) at (640, 360)
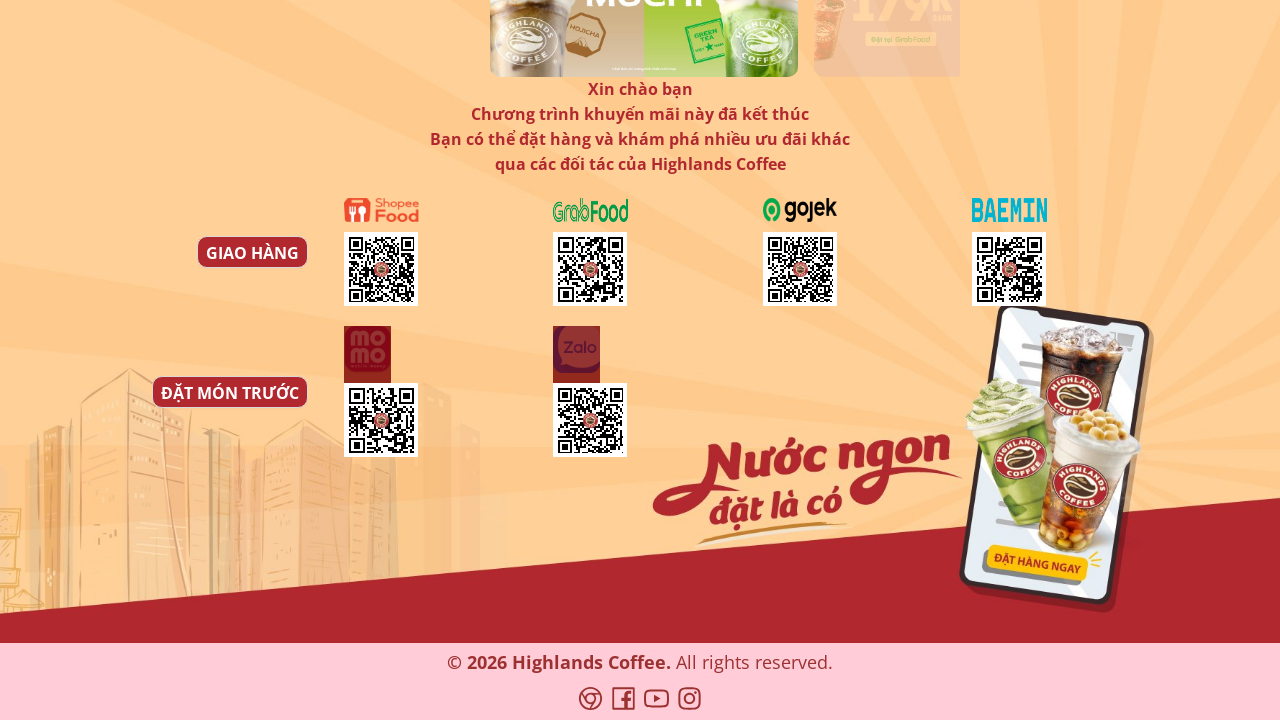

Drag #2: Mouse button pressed down at (640, 360)
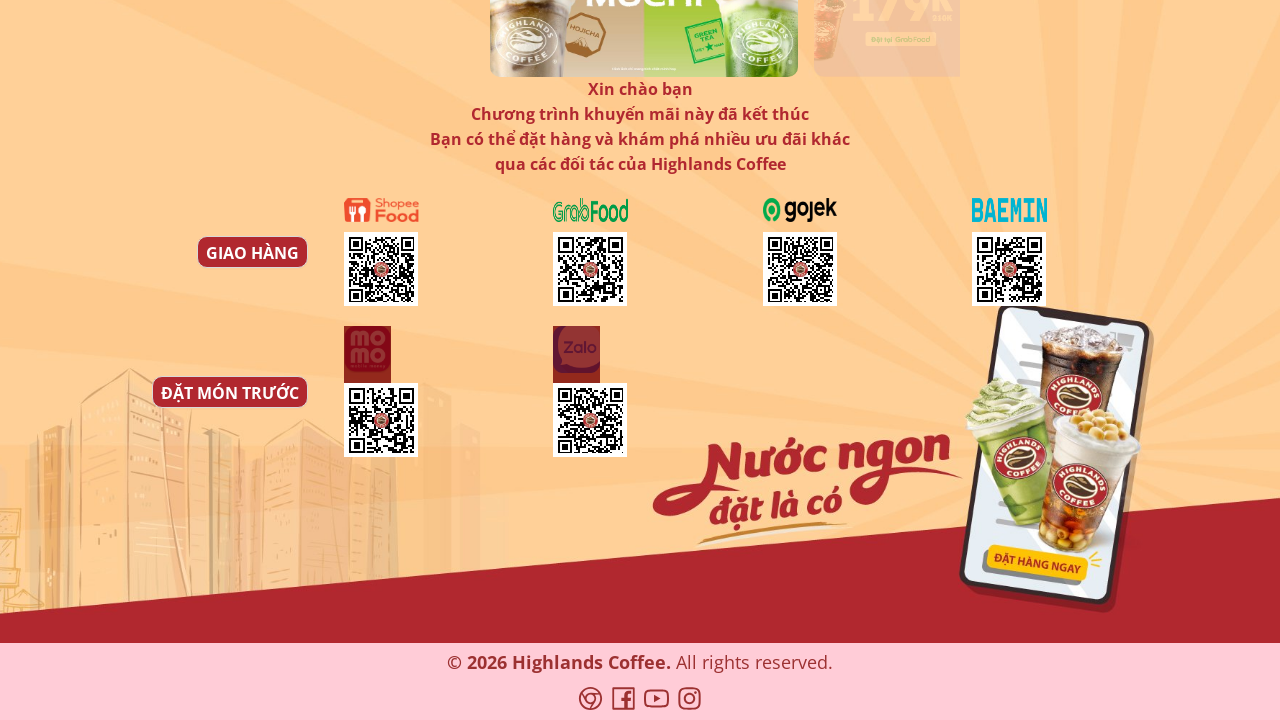

Drag #2: Dragged mouse left by 400px to navigate carousel at (240, 360)
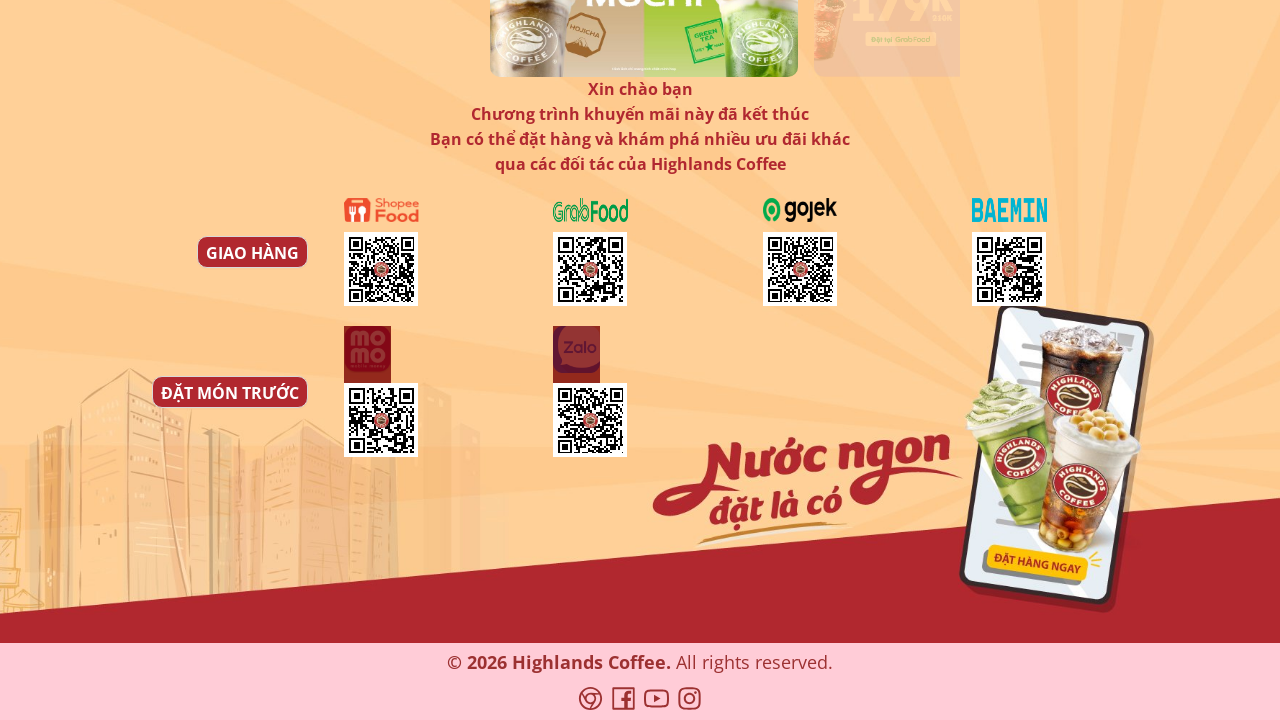

Drag #2: Mouse button released at (240, 360)
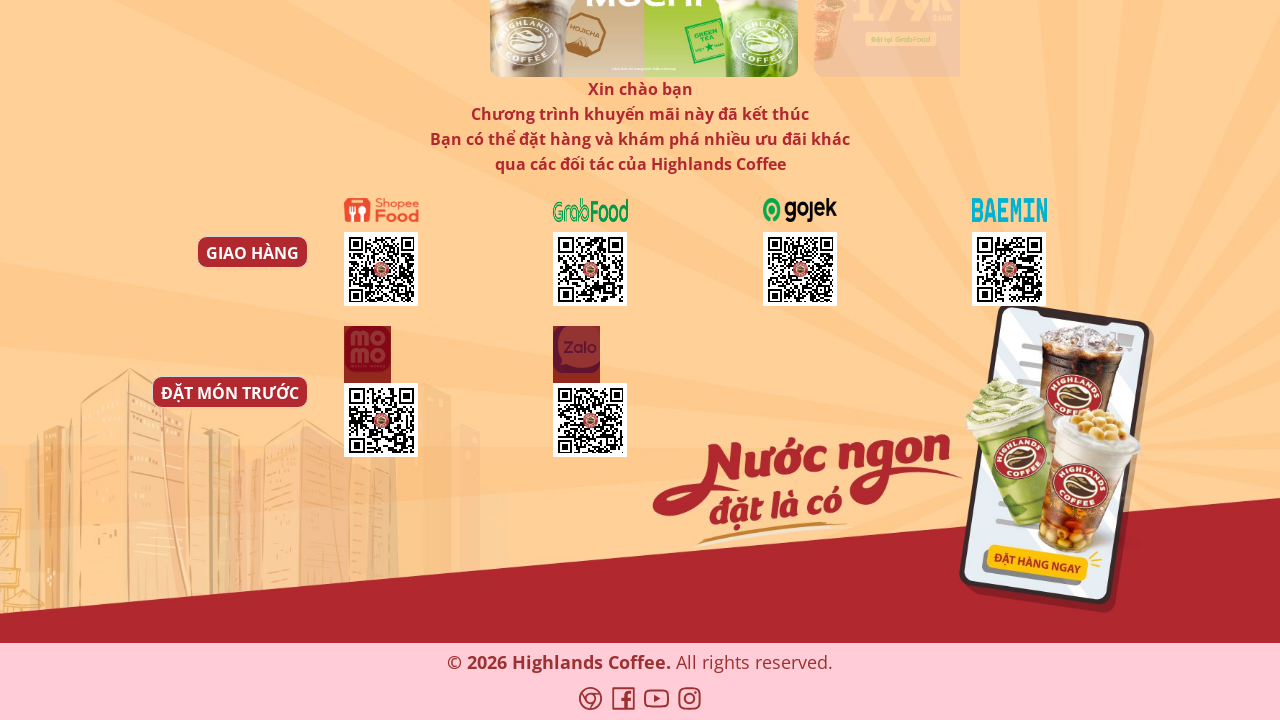

Drag #2: Waited 1 second before next carousel navigation
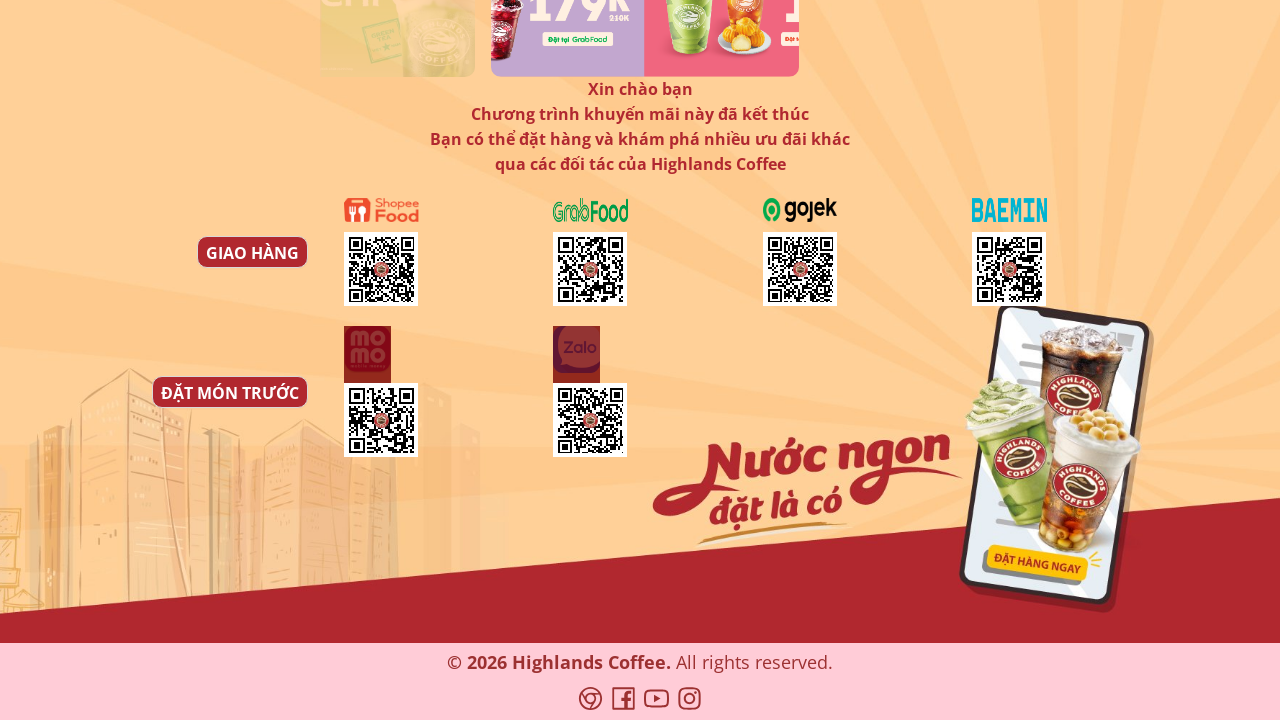

Drag #3: Moved mouse to center position (640, 360) at (640, 360)
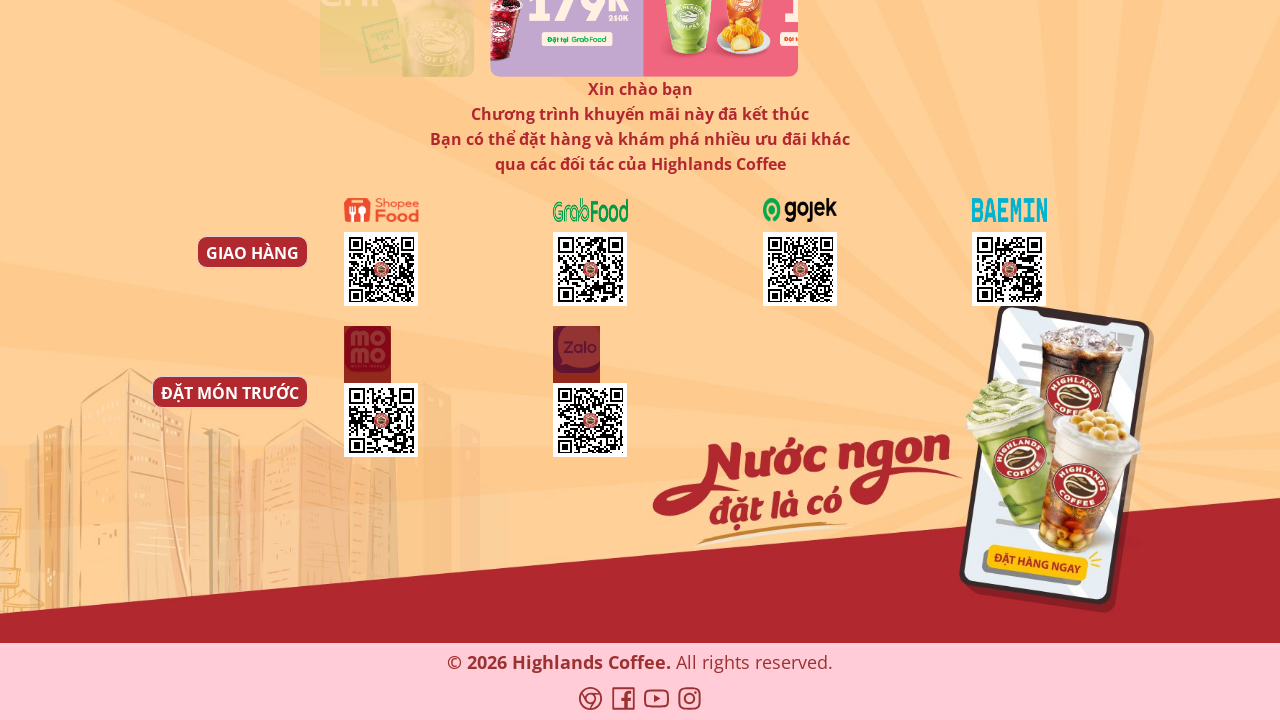

Drag #3: Mouse button pressed down at (640, 360)
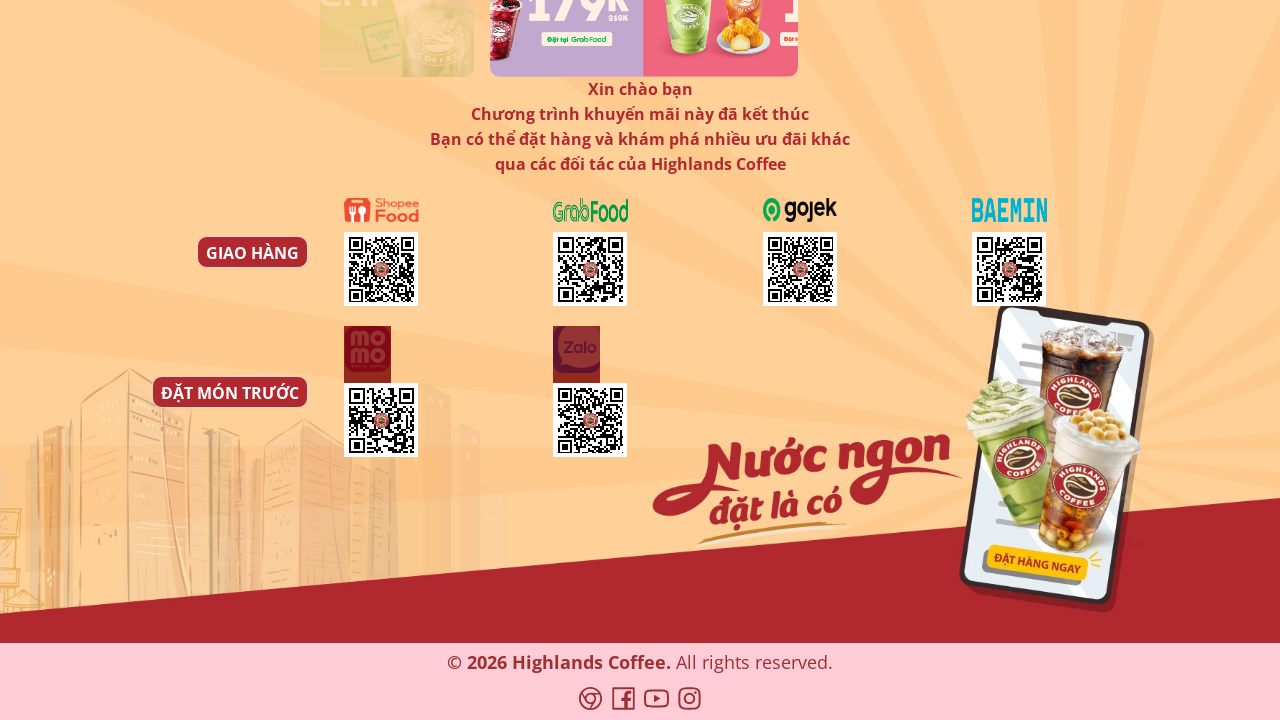

Drag #3: Dragged mouse left by 400px to navigate carousel at (240, 360)
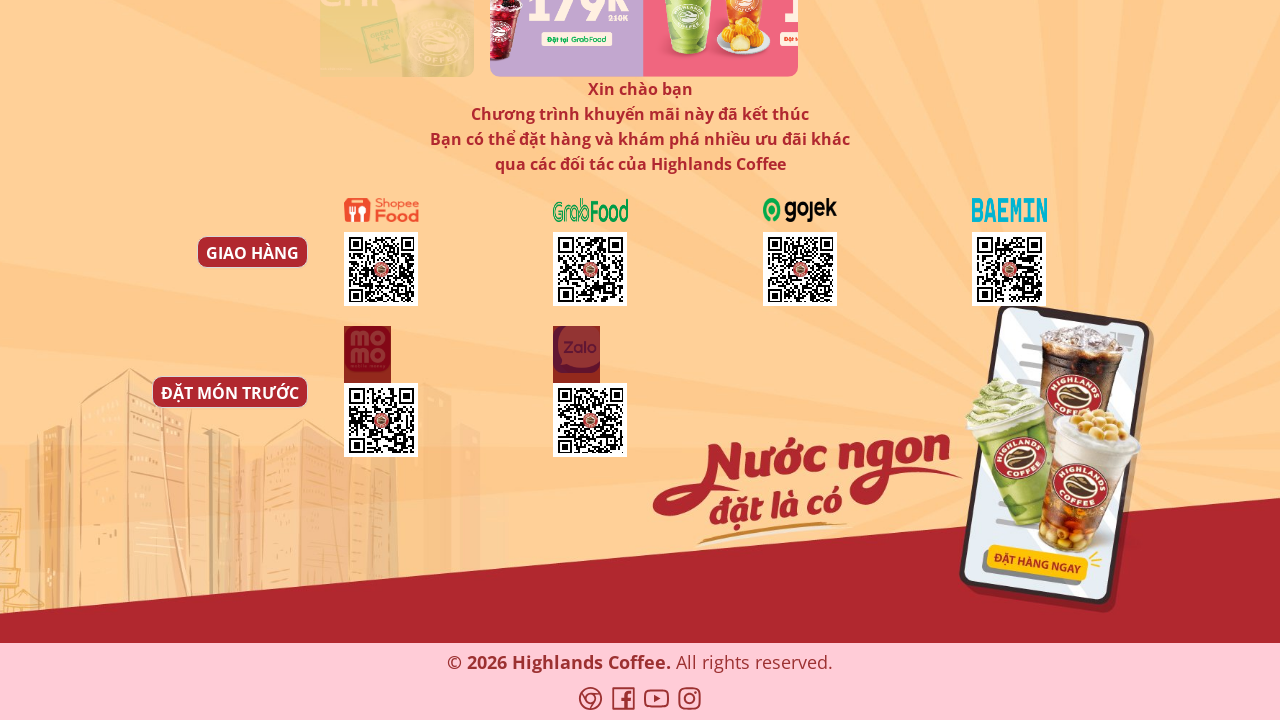

Drag #3: Mouse button released at (240, 360)
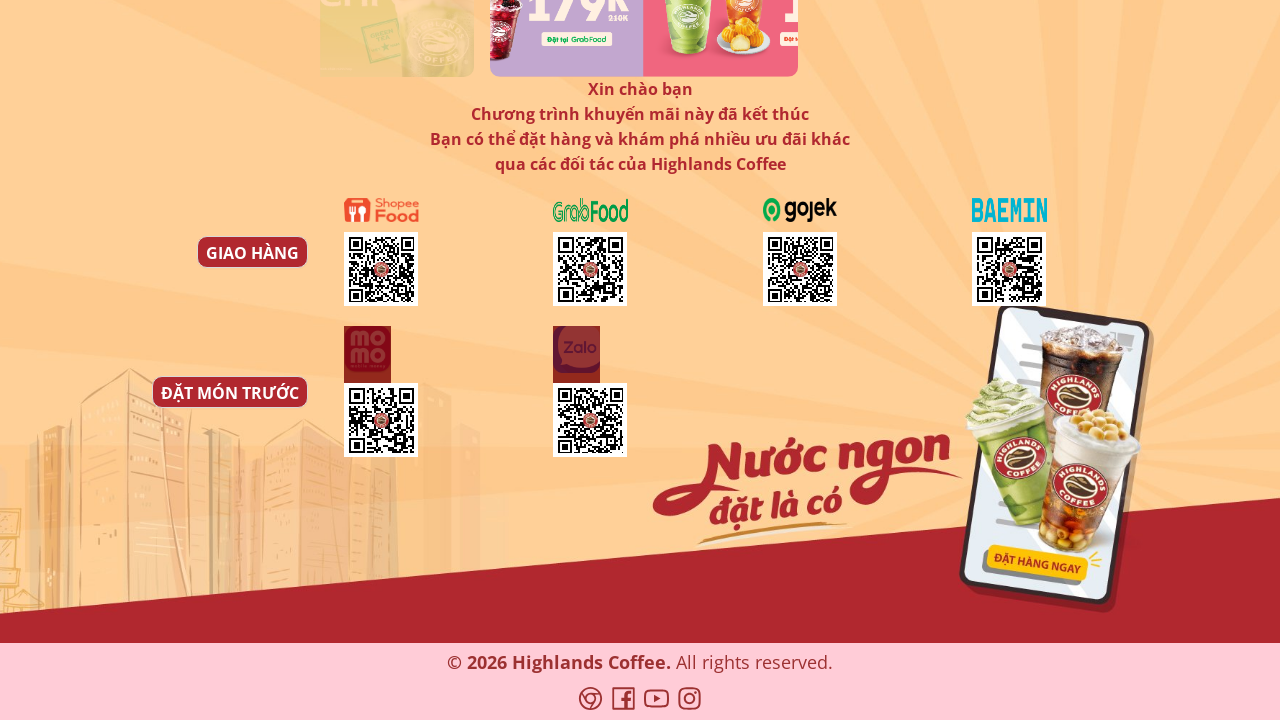

Drag #3: Waited 1 second before next carousel navigation
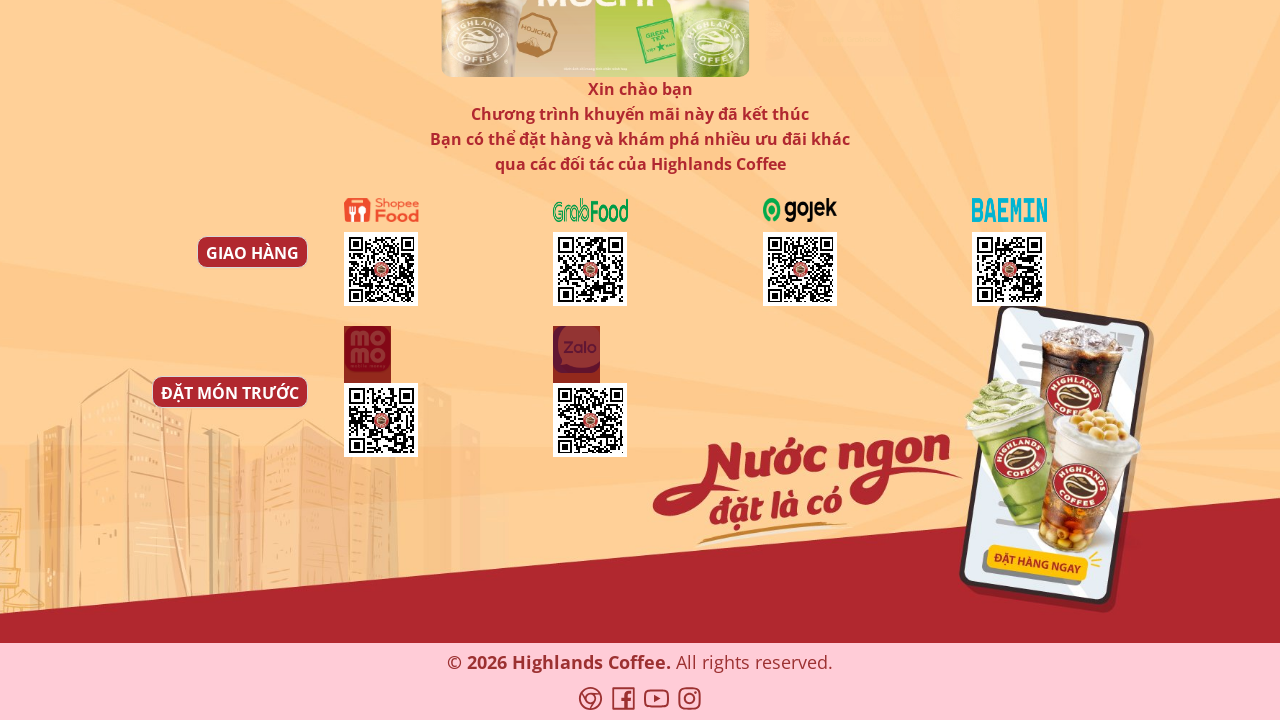

Drag #4: Moved mouse to center position (640, 360) at (640, 360)
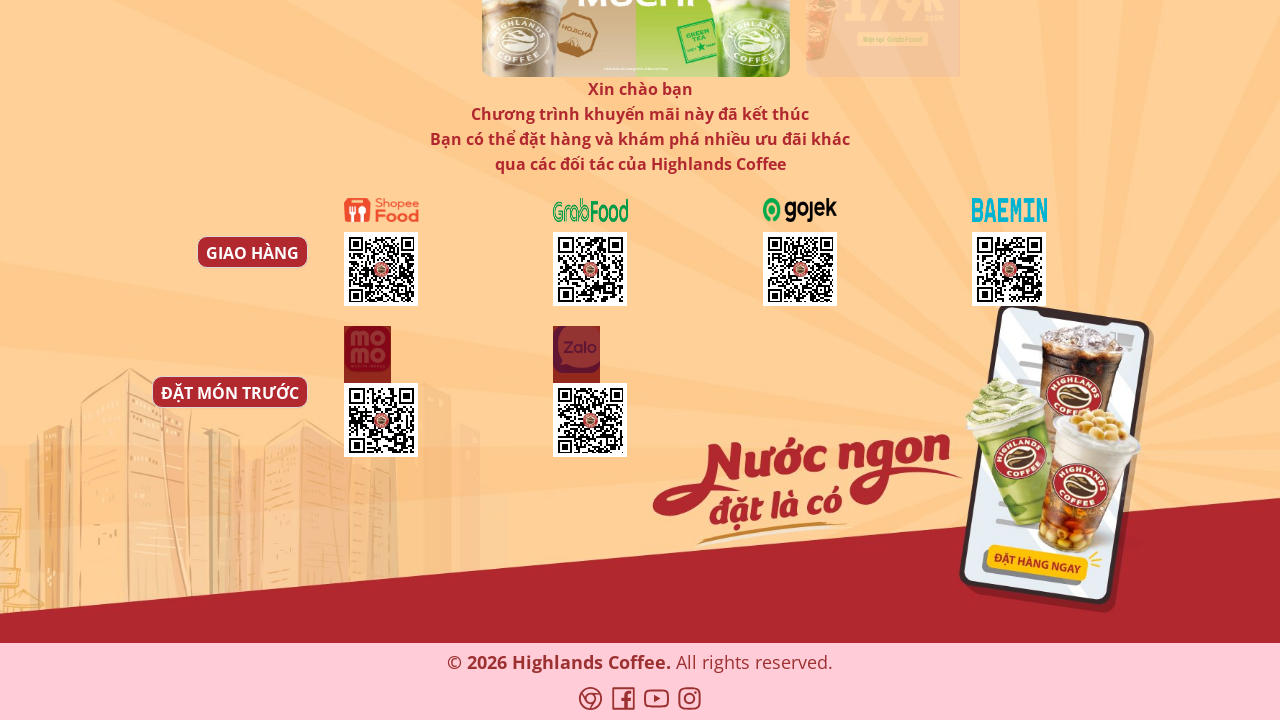

Drag #4: Mouse button pressed down at (640, 360)
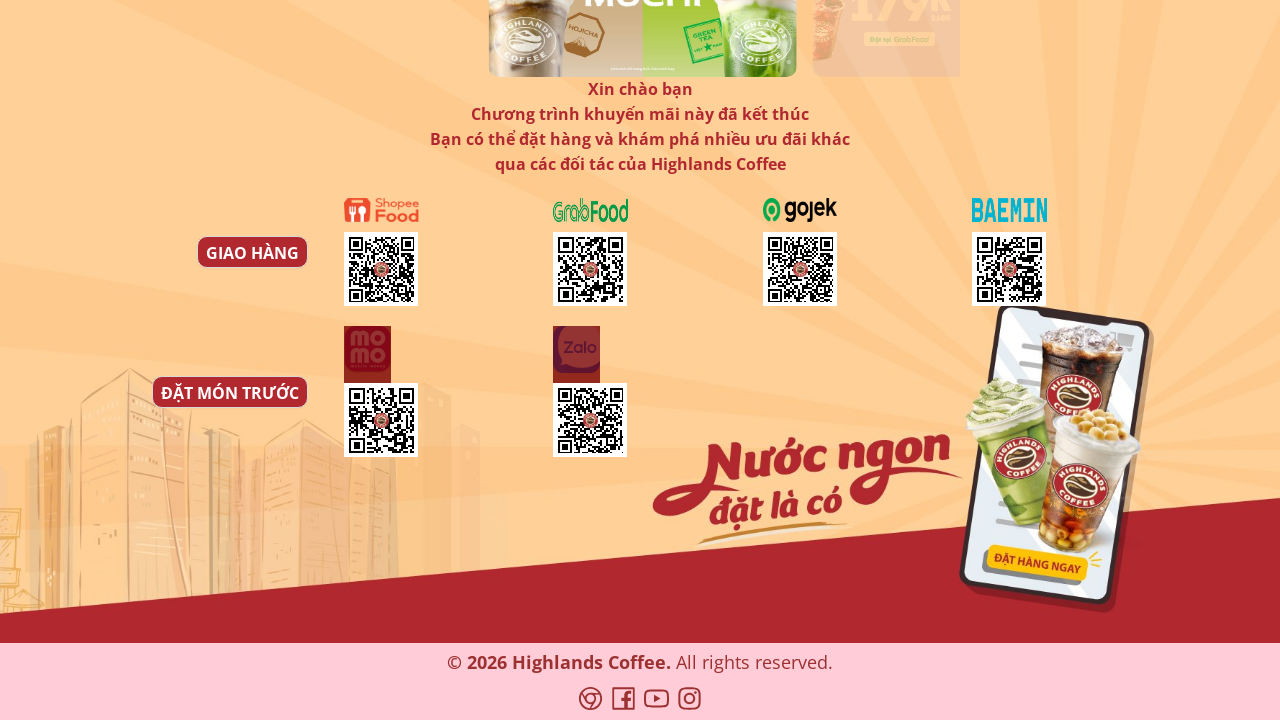

Drag #4: Dragged mouse left by 400px to navigate carousel at (240, 360)
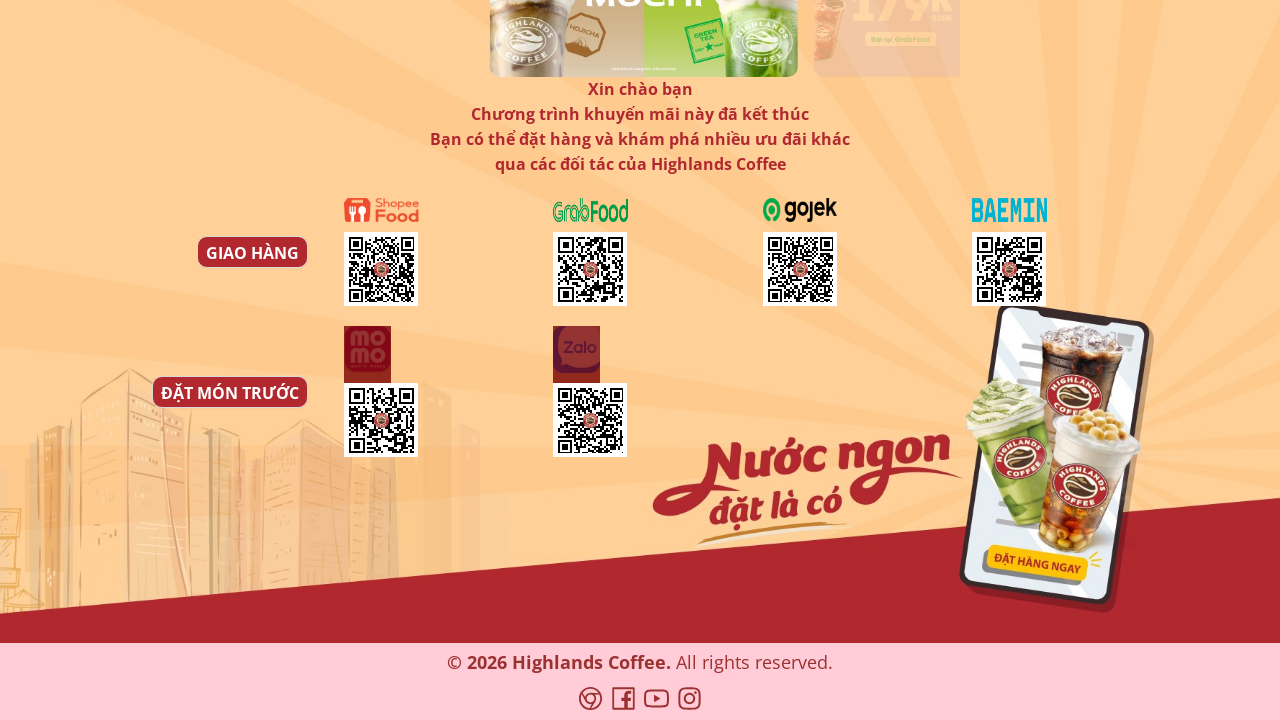

Drag #4: Mouse button released at (240, 360)
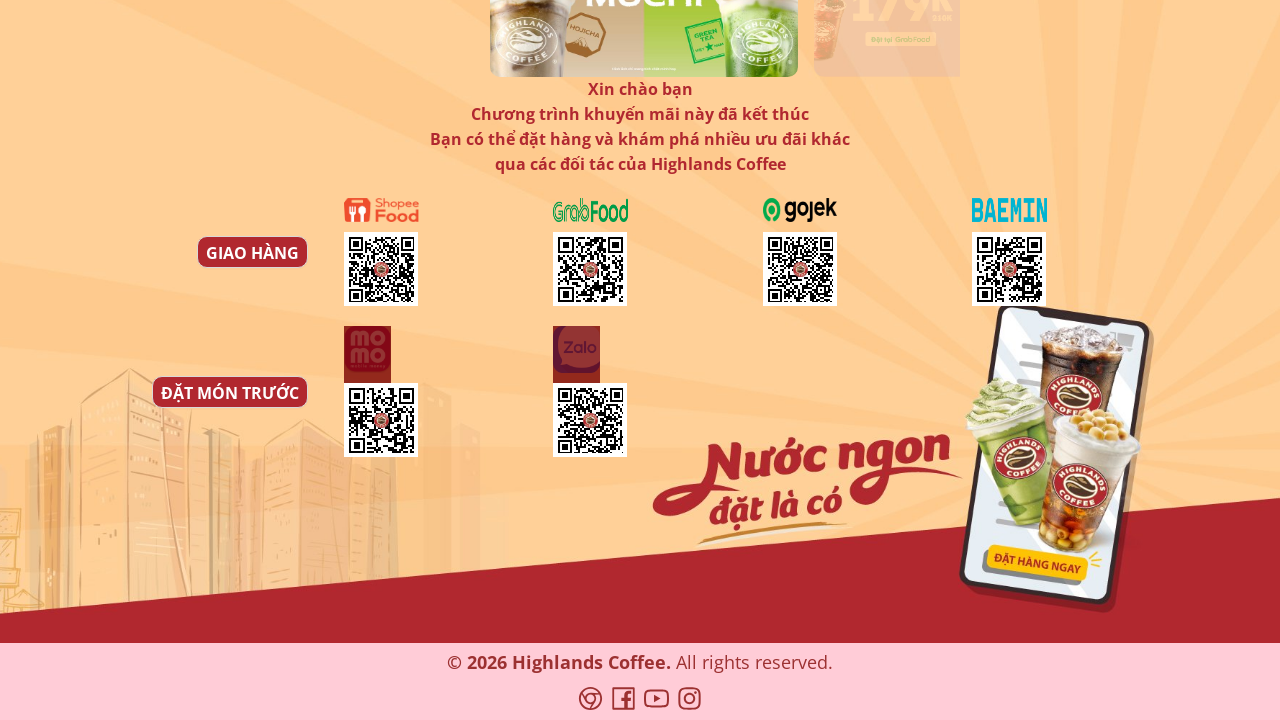

Drag #4: Waited 1 second before next carousel navigation
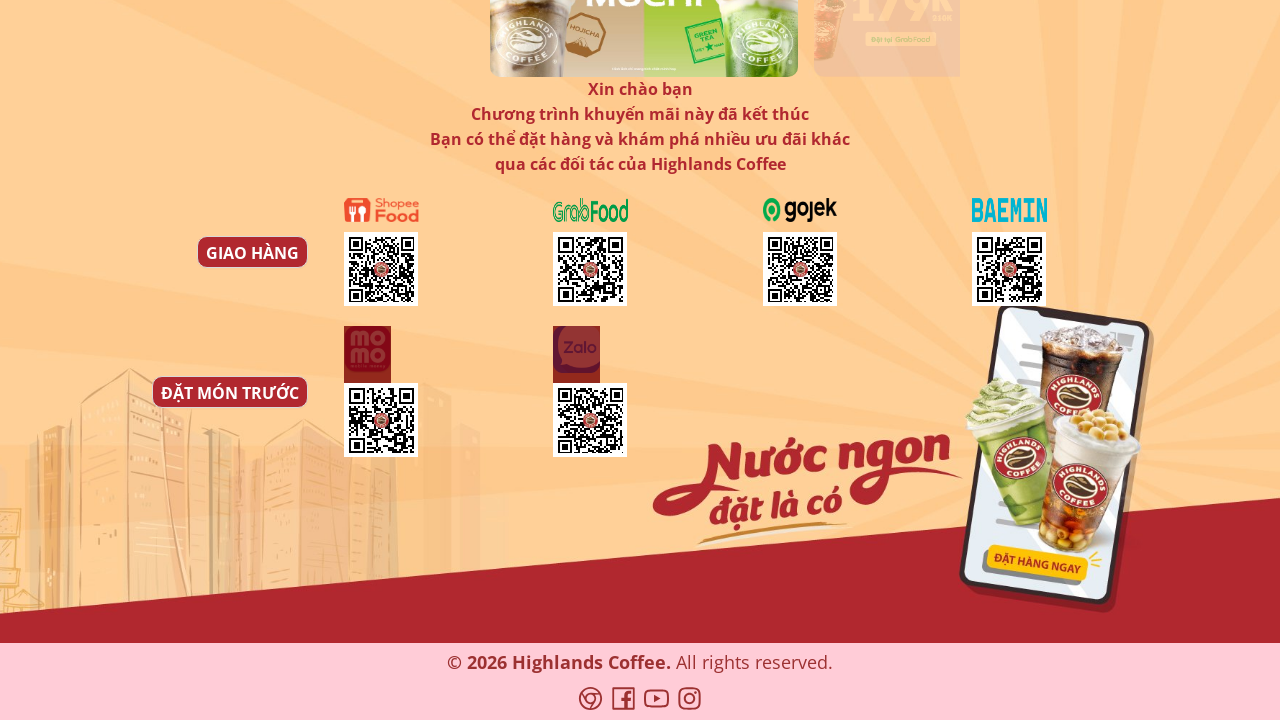

Drag #5: Moved mouse to center position (640, 360) at (640, 360)
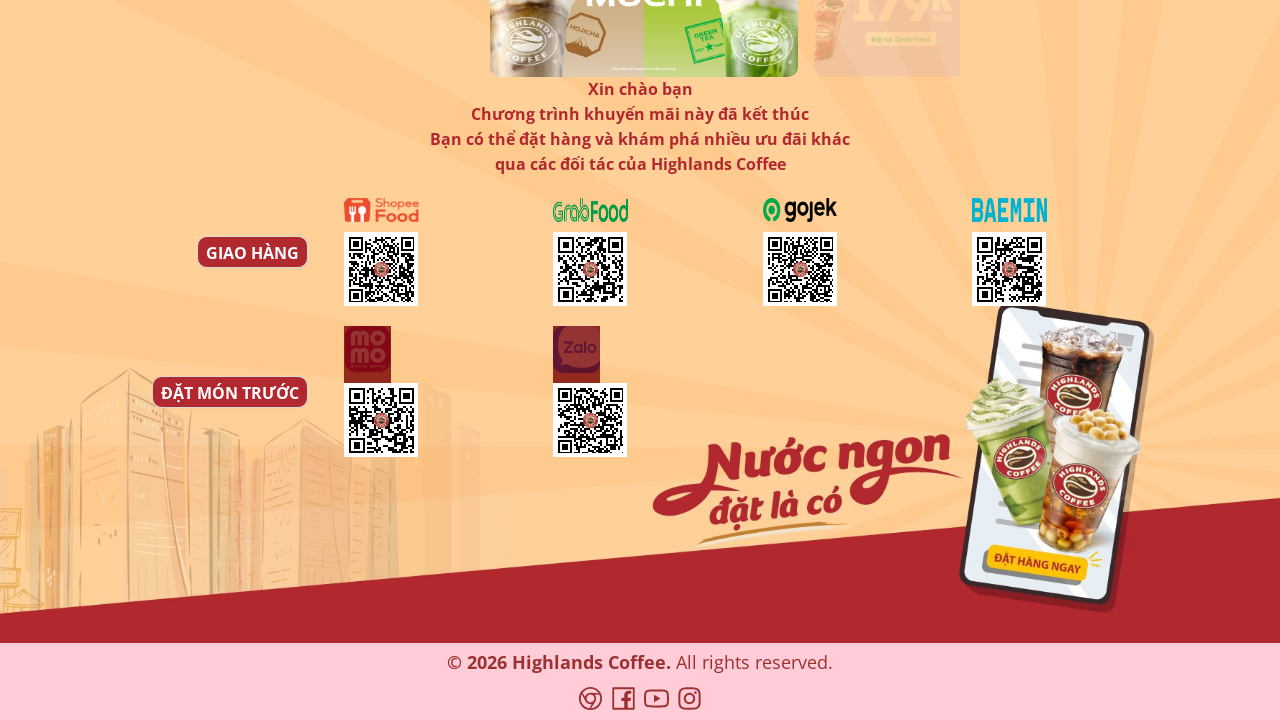

Drag #5: Mouse button pressed down at (640, 360)
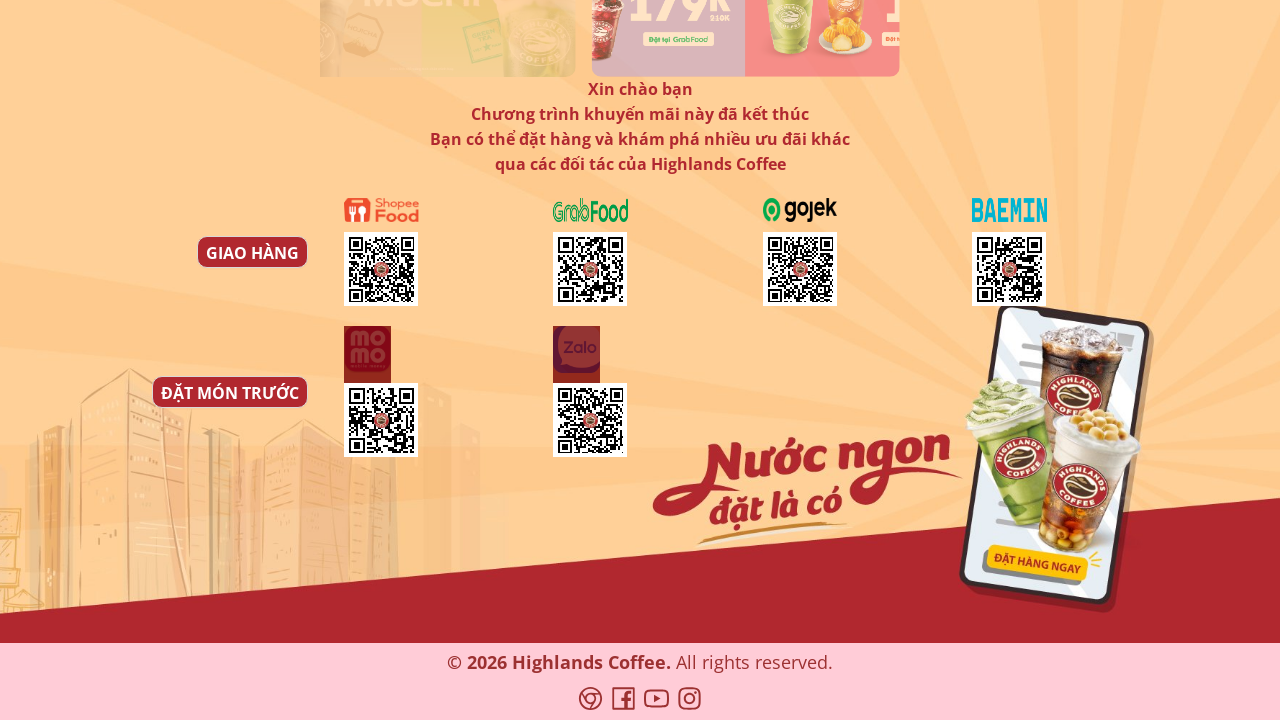

Drag #5: Dragged mouse left by 400px to navigate carousel at (240, 360)
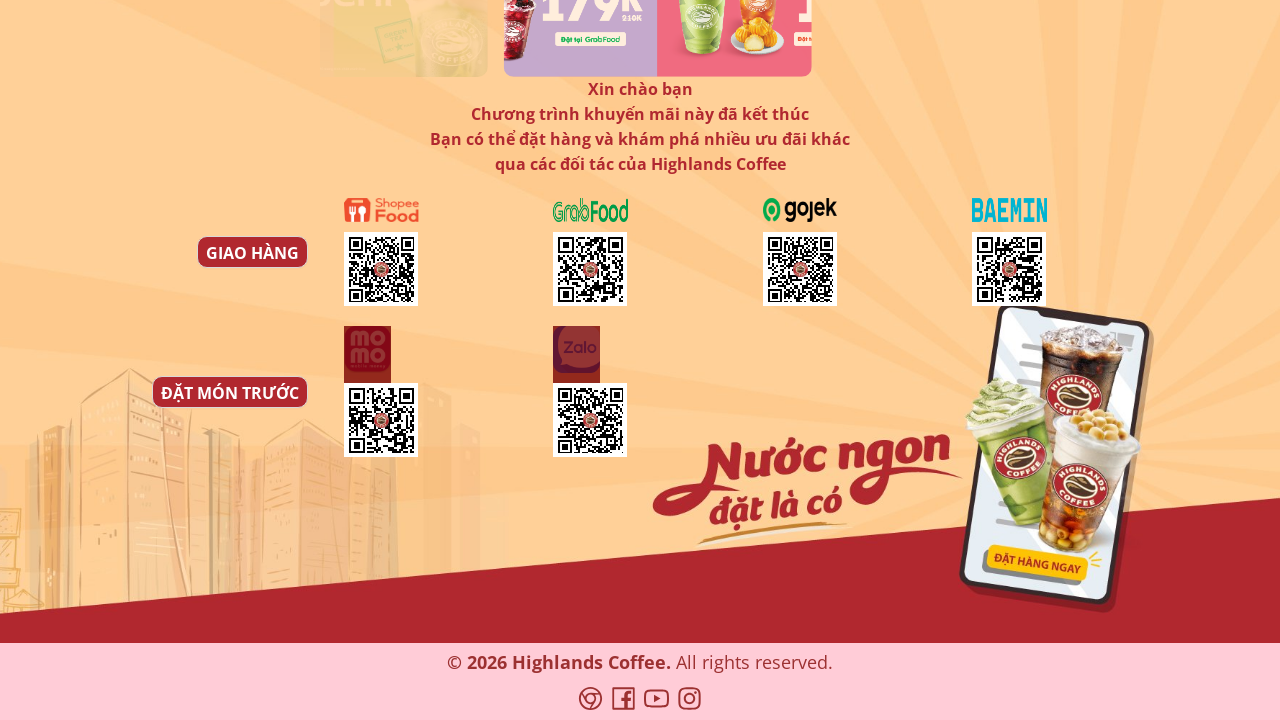

Drag #5: Mouse button released at (240, 360)
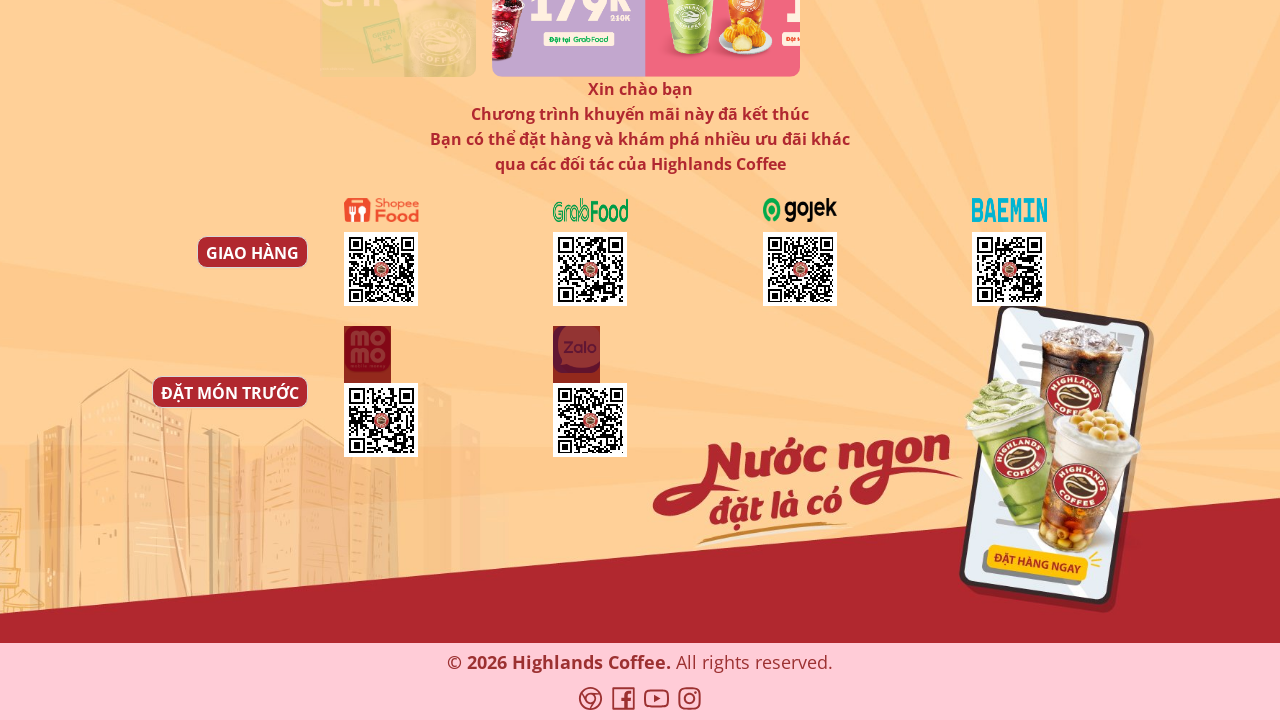

Drag #5: Waited 1 second before next carousel navigation
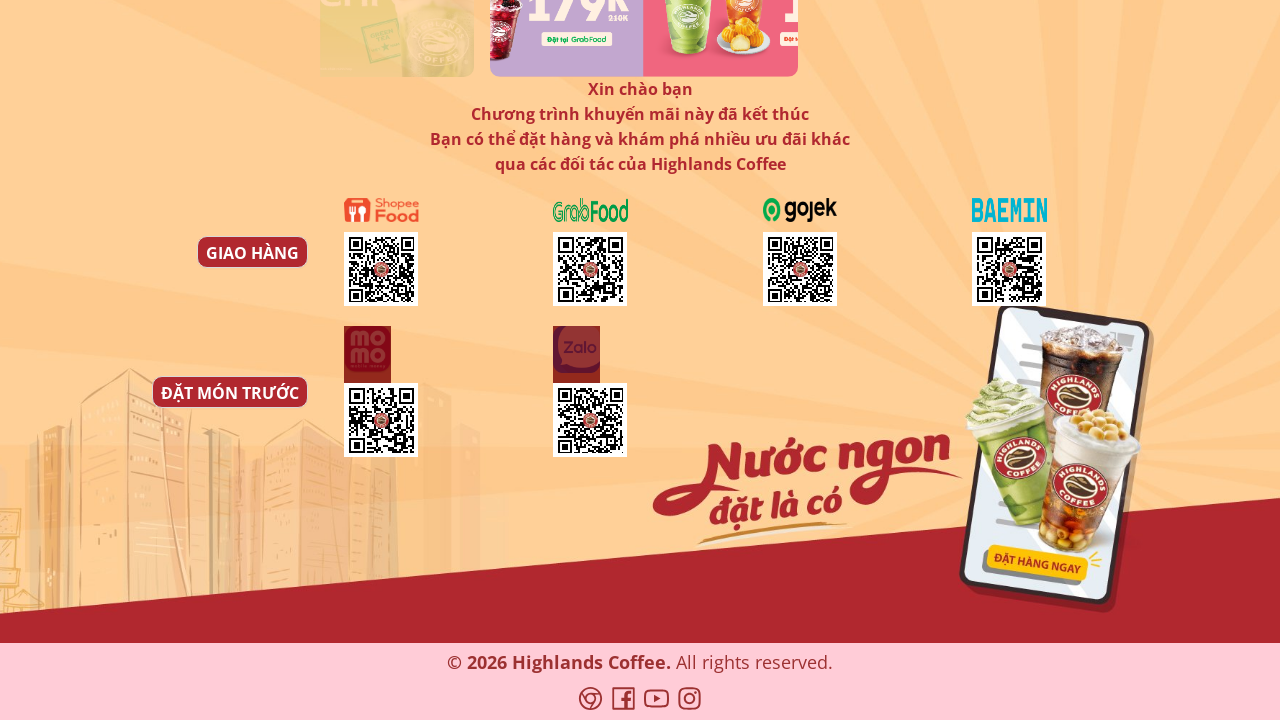

Drag #6: Moved mouse to center position (640, 360) at (640, 360)
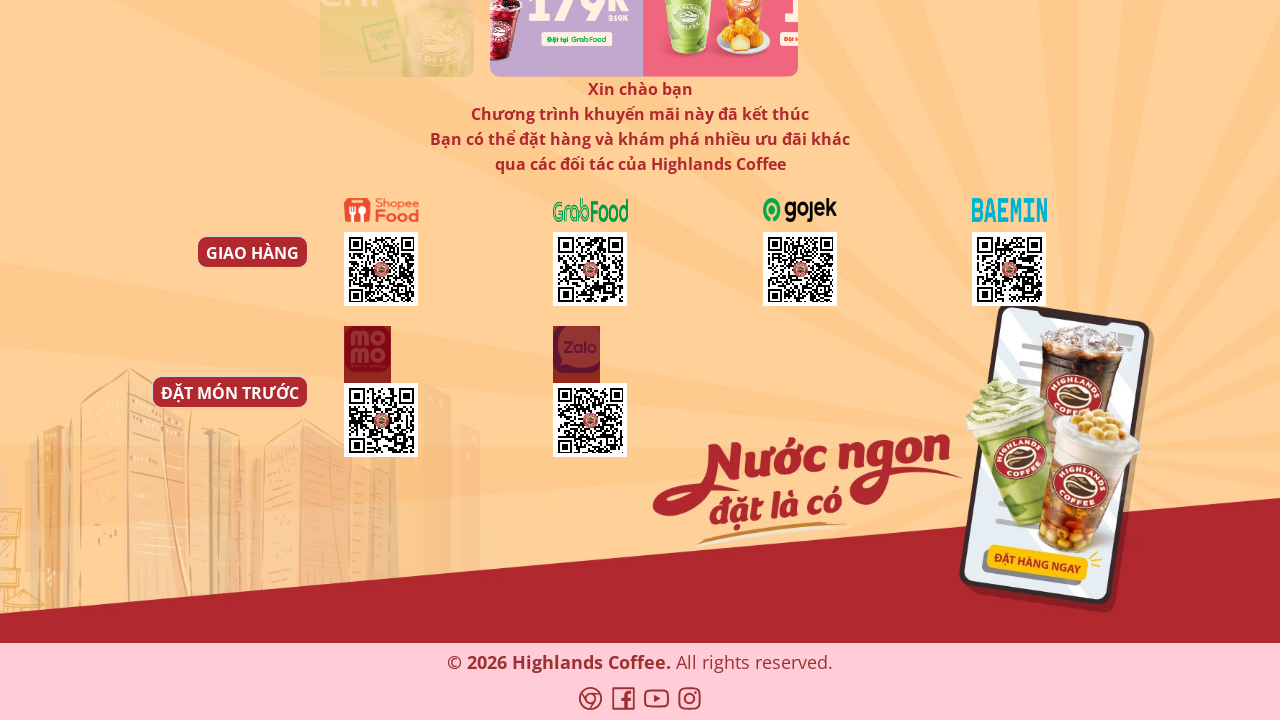

Drag #6: Mouse button pressed down at (640, 360)
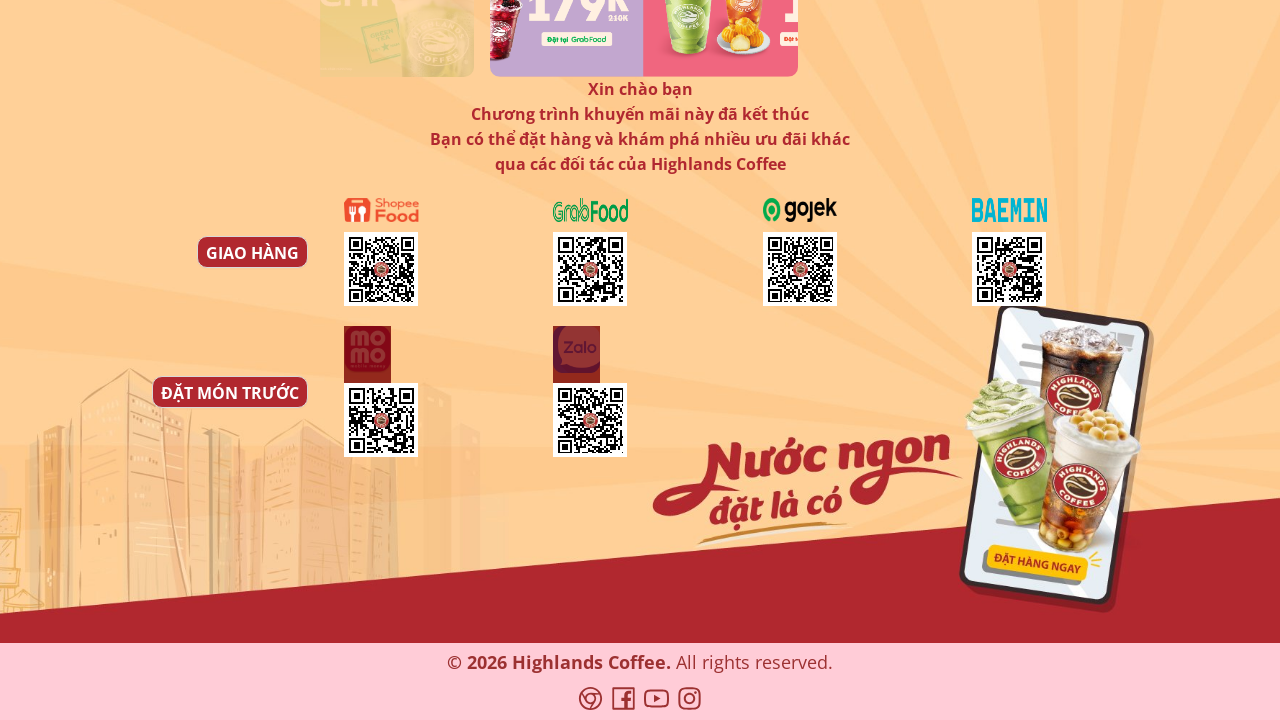

Drag #6: Dragged mouse left by 400px to navigate carousel at (240, 360)
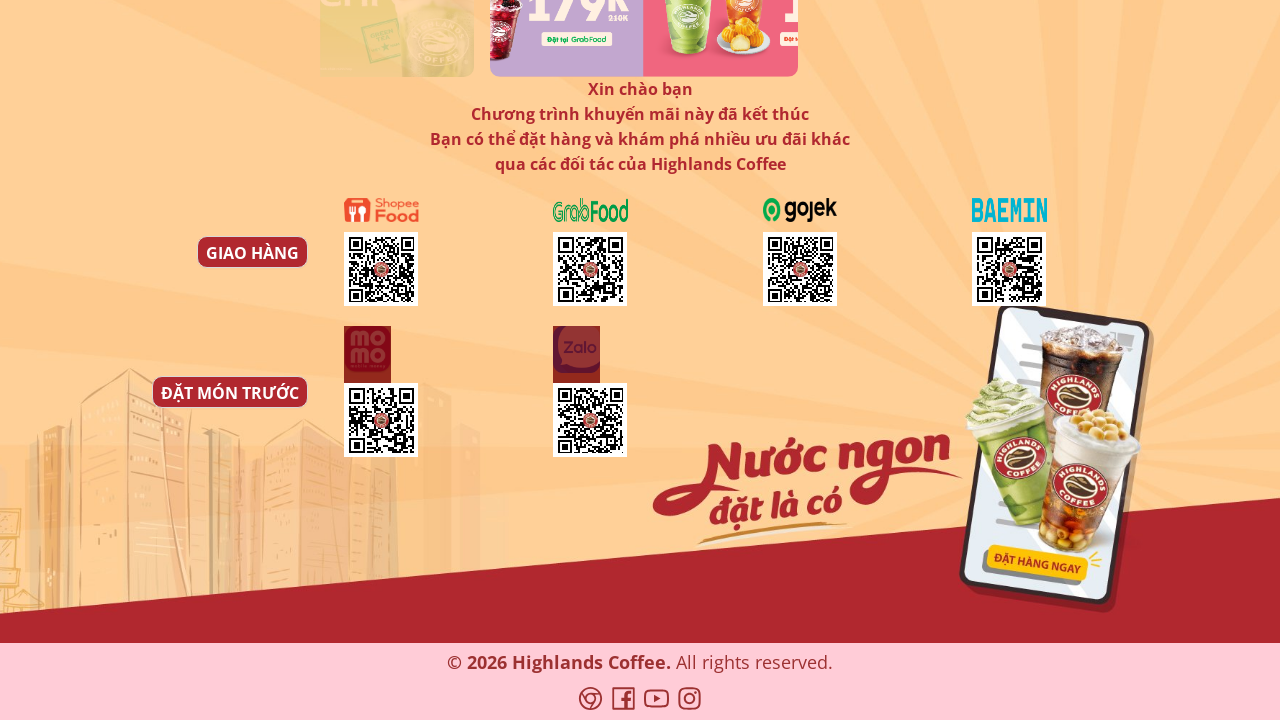

Drag #6: Mouse button released at (240, 360)
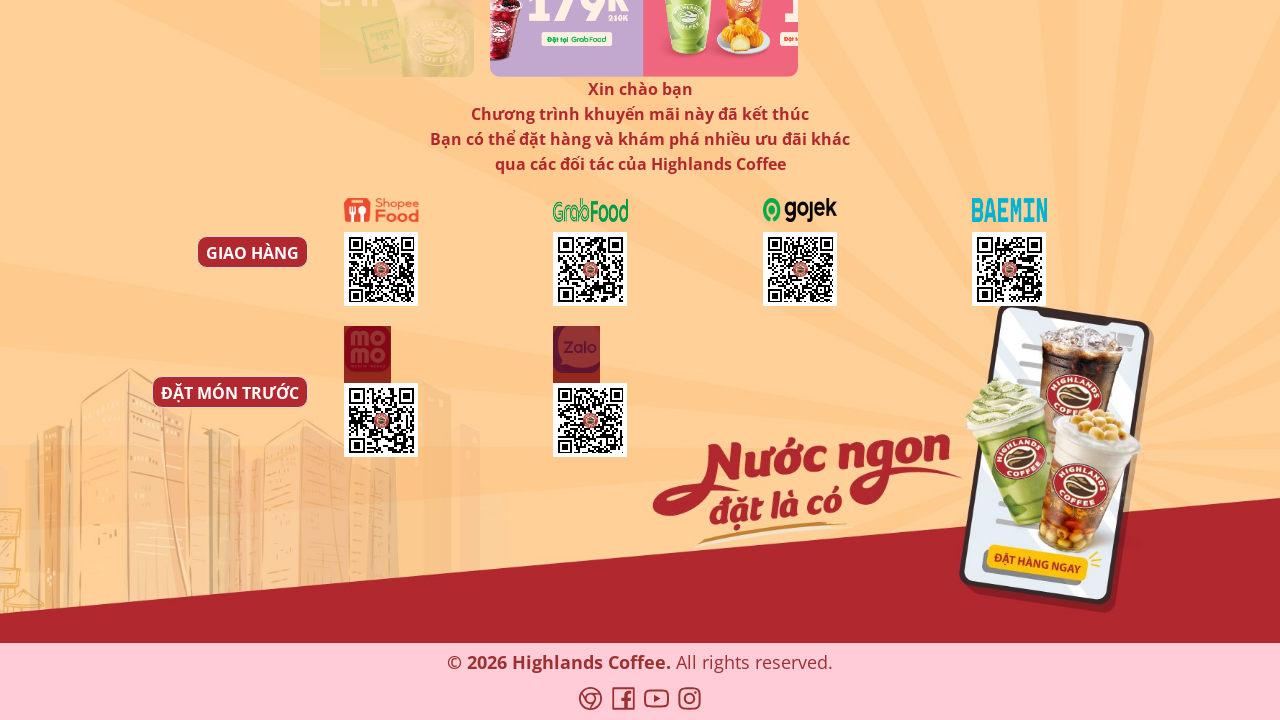

Drag #6: Waited 1 second before next carousel navigation
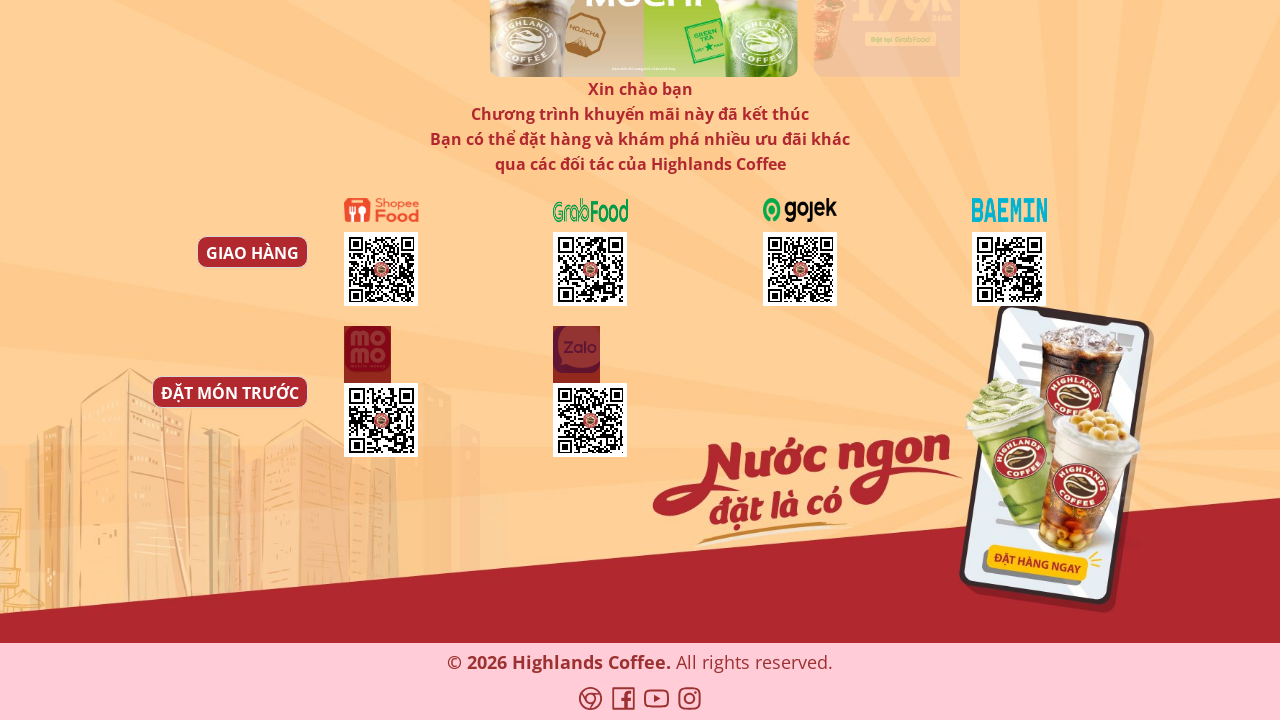

Drag #7: Moved mouse to center position (640, 360) at (640, 360)
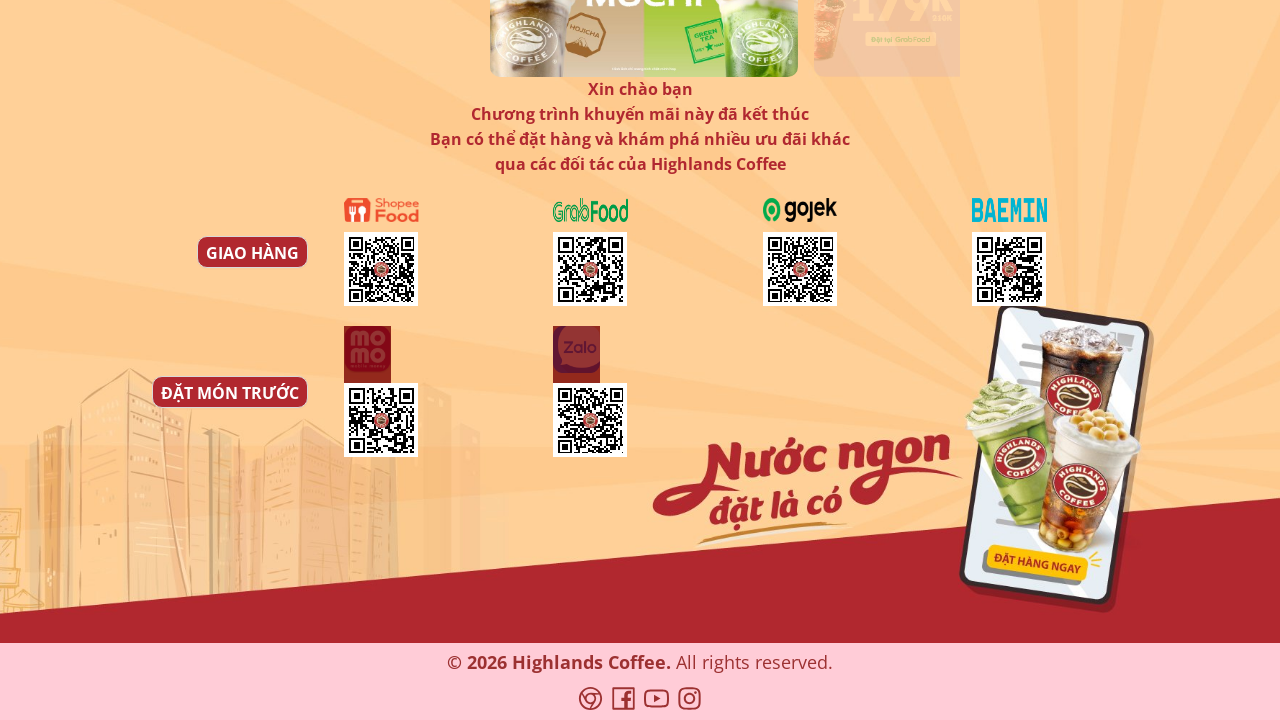

Drag #7: Mouse button pressed down at (640, 360)
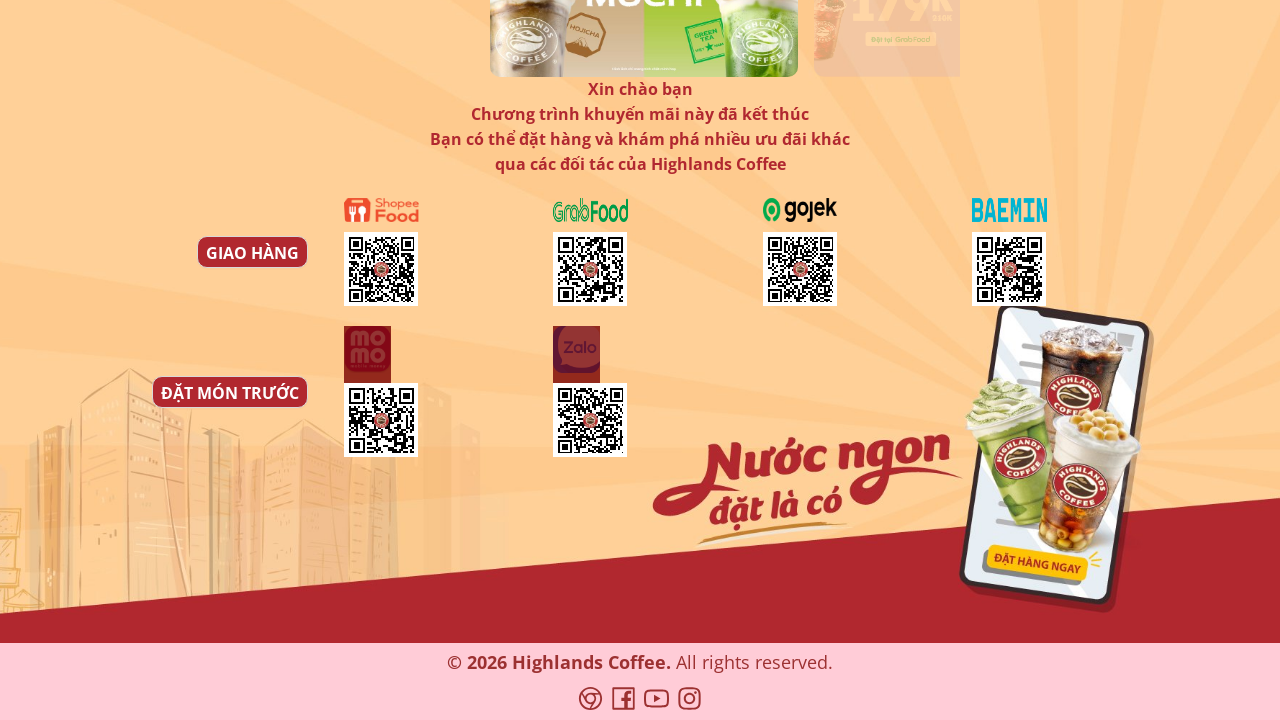

Drag #7: Dragged mouse left by 400px to navigate carousel at (240, 360)
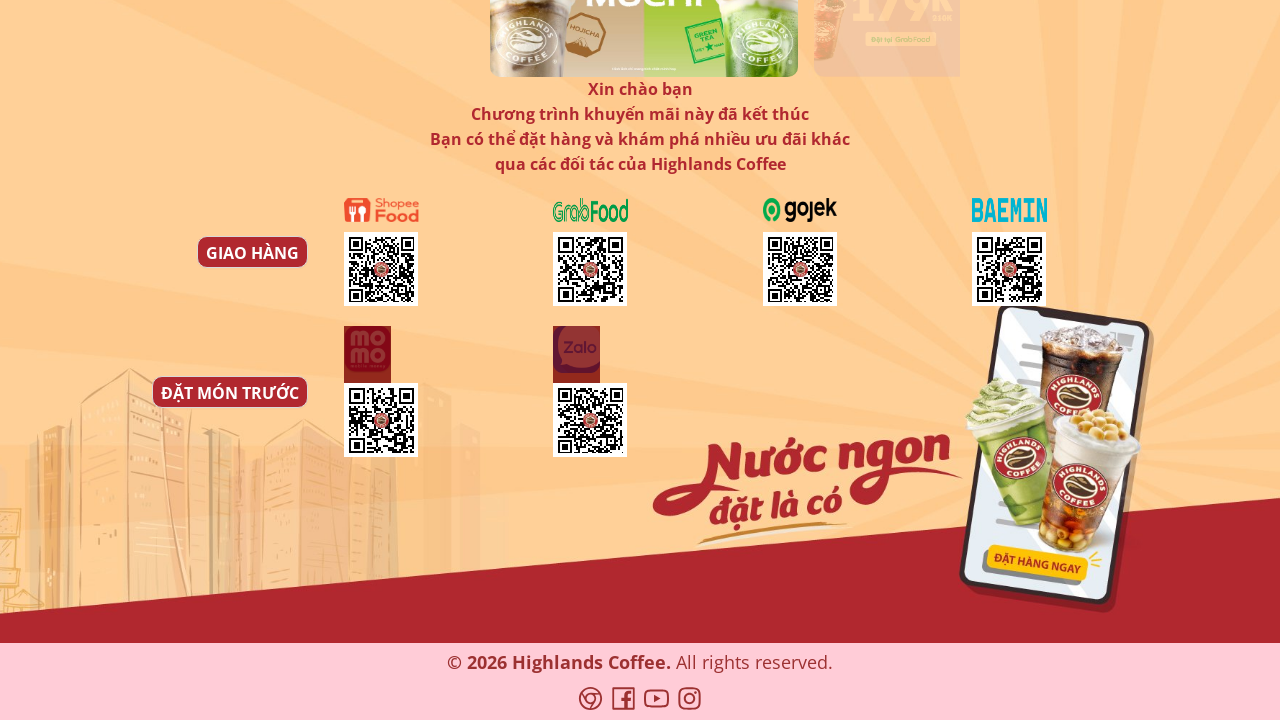

Drag #7: Mouse button released at (240, 360)
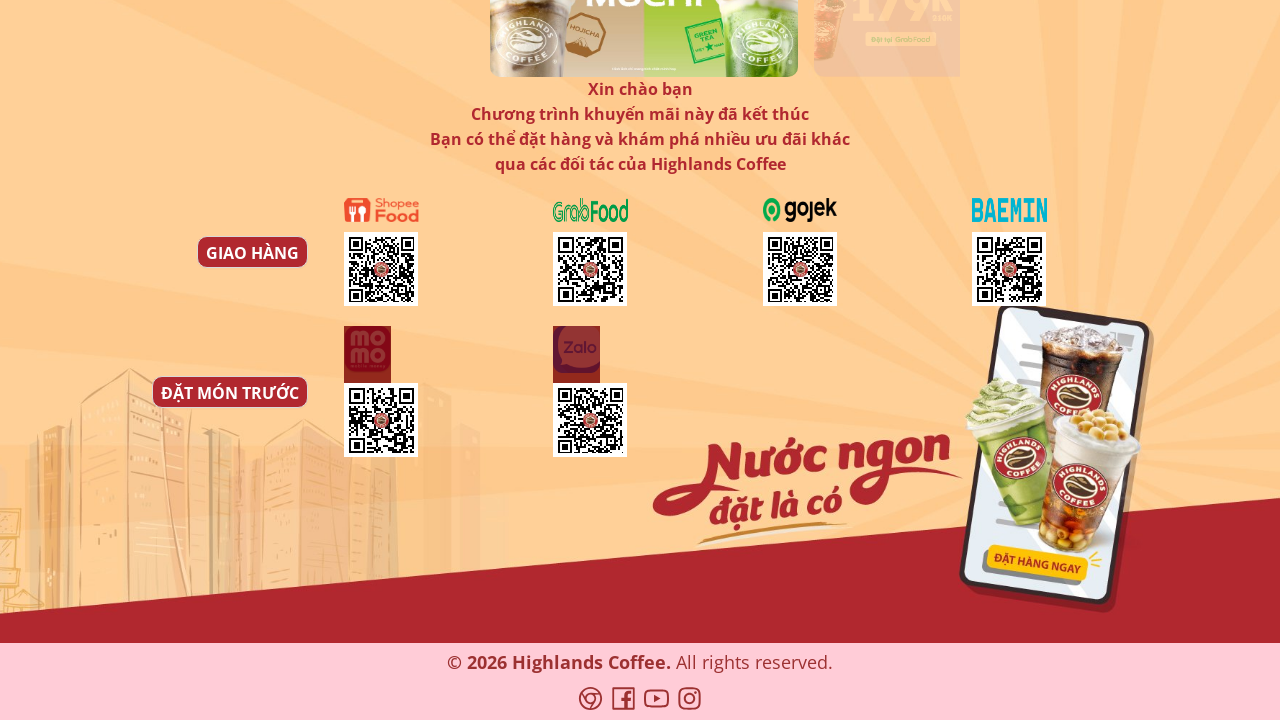

Drag #7: Waited 1 second before next carousel navigation
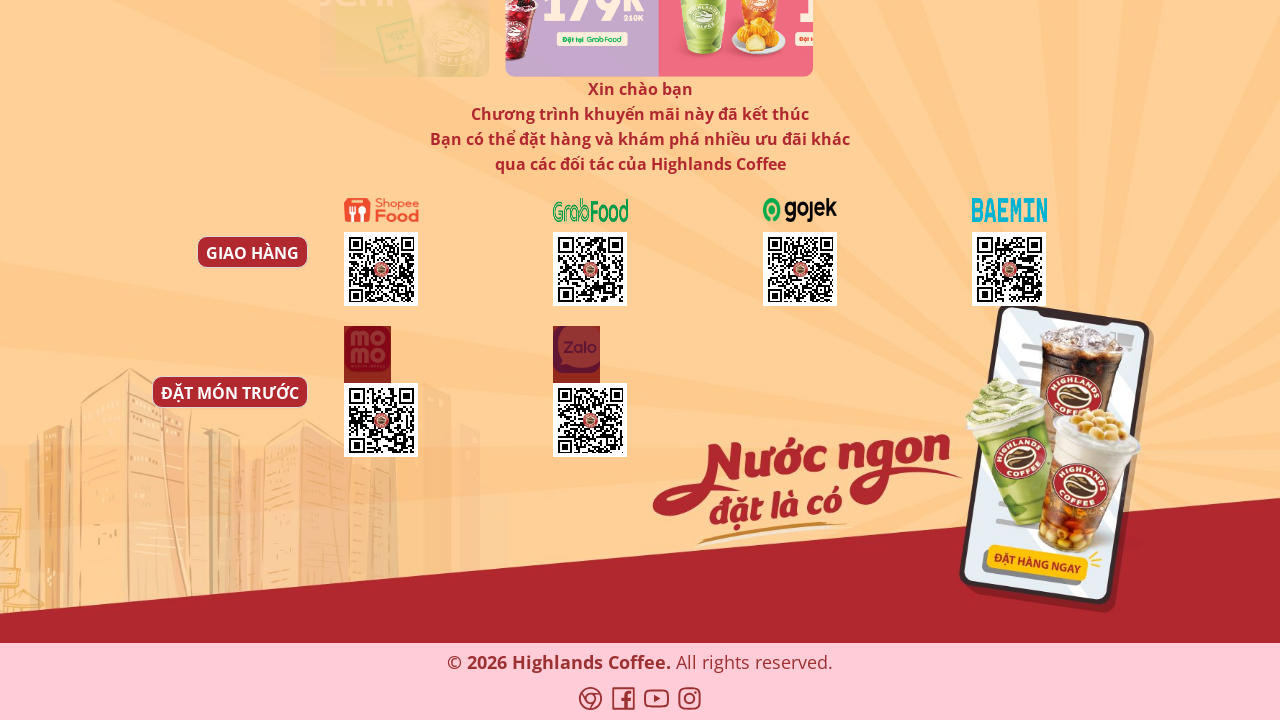

Drag #8: Moved mouse to center position (640, 360) at (640, 360)
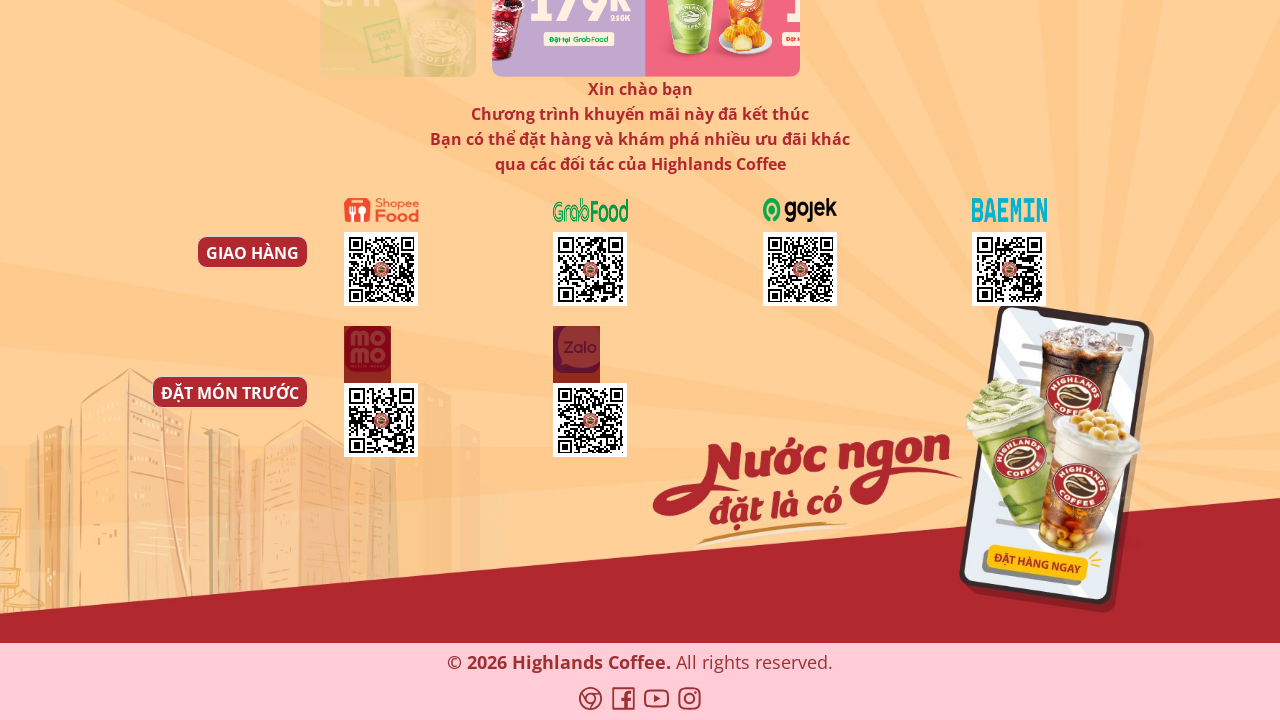

Drag #8: Mouse button pressed down at (640, 360)
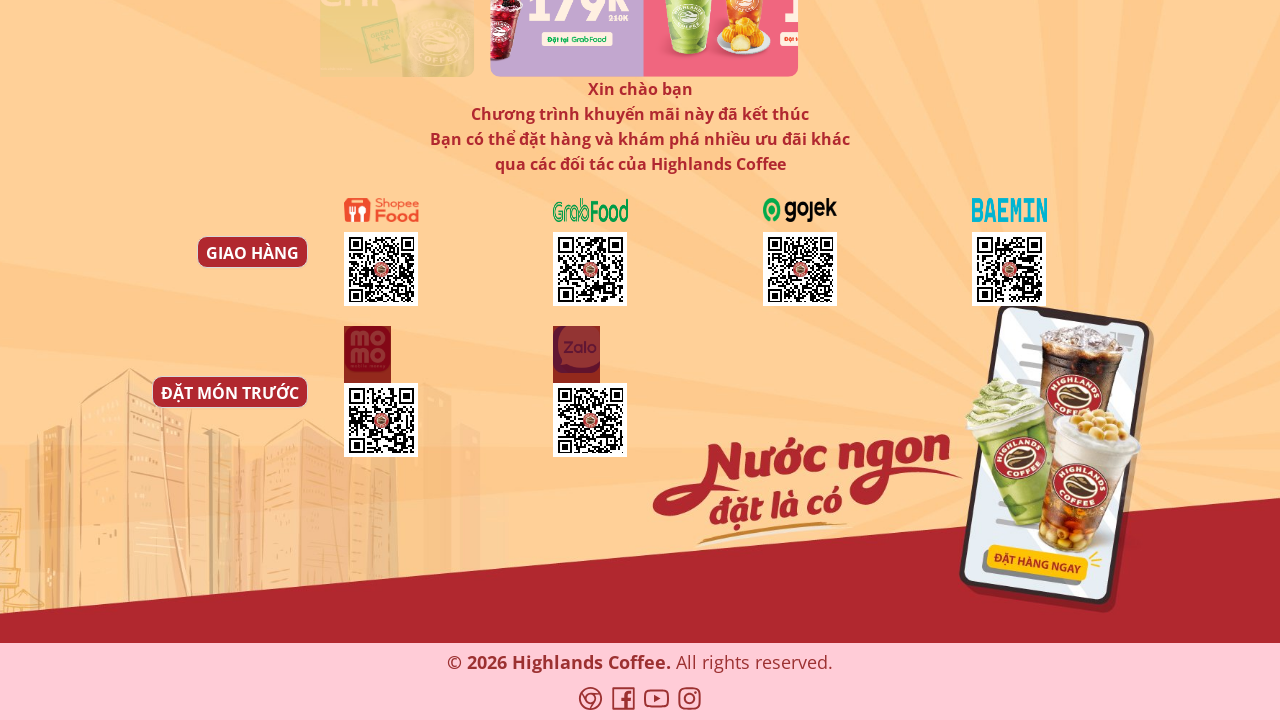

Drag #8: Dragged mouse left by 400px to navigate carousel at (240, 360)
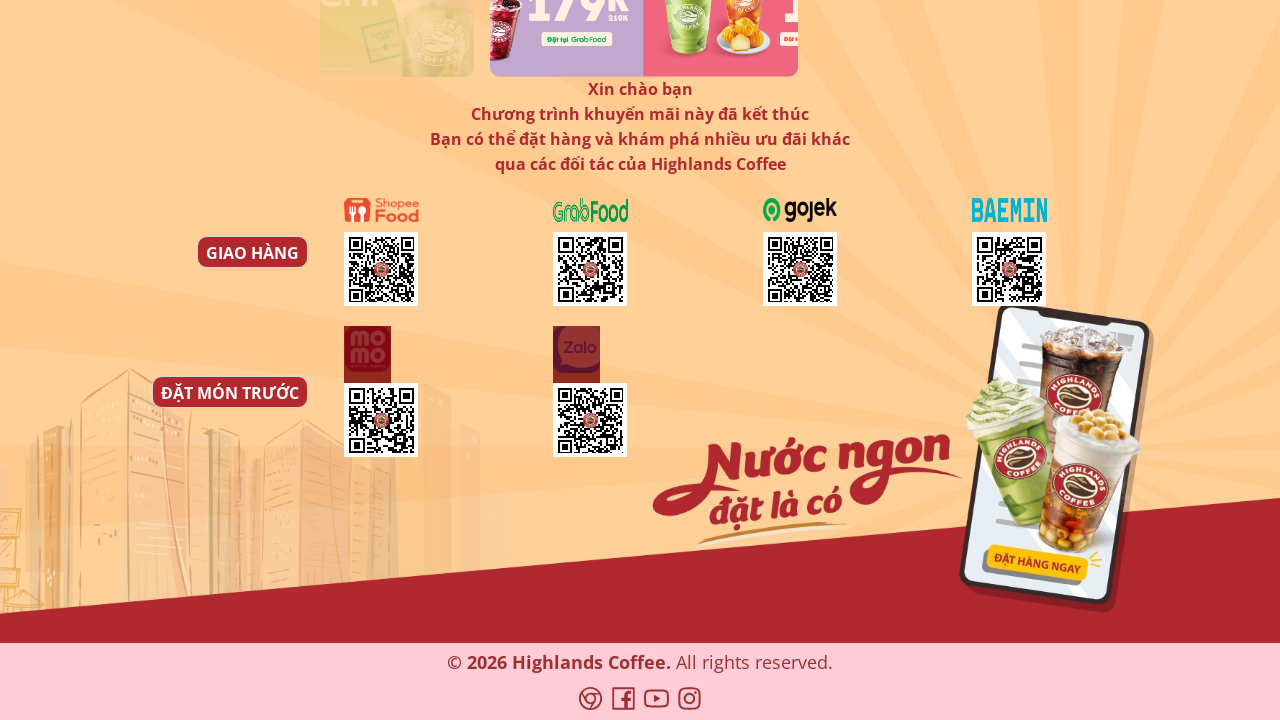

Drag #8: Mouse button released at (240, 360)
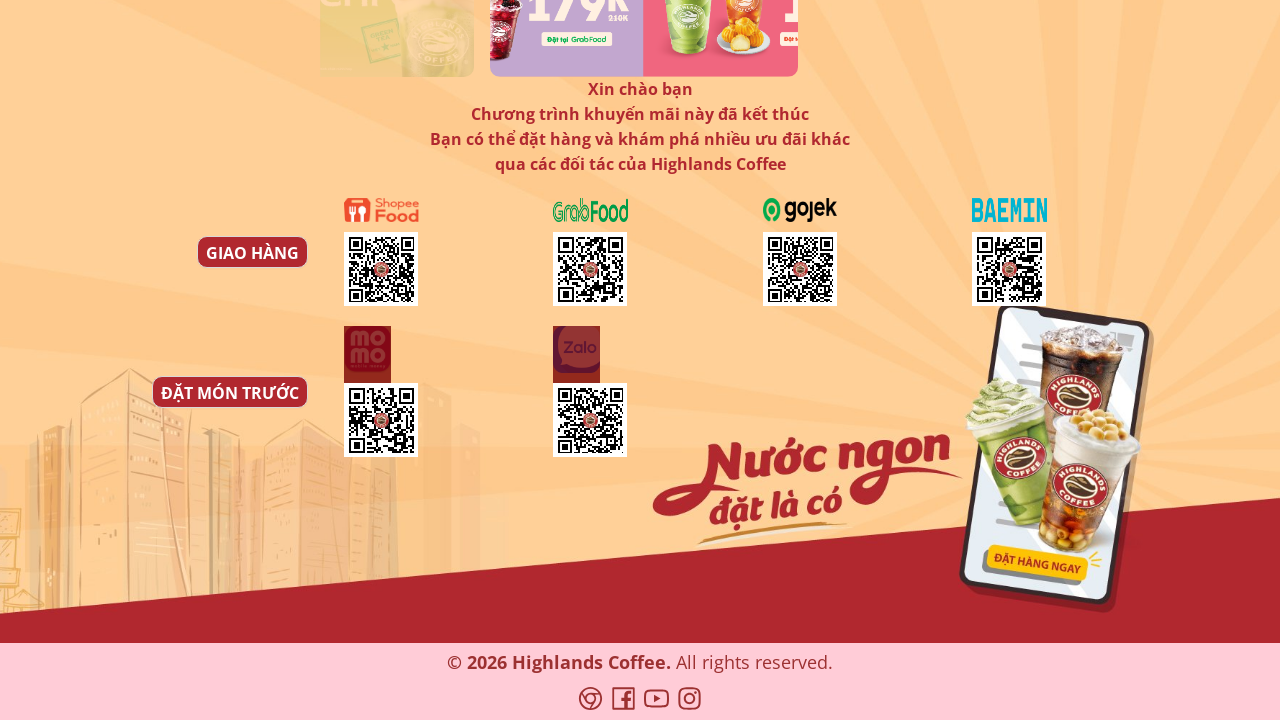

Drag #8: Waited 1 second before next carousel navigation
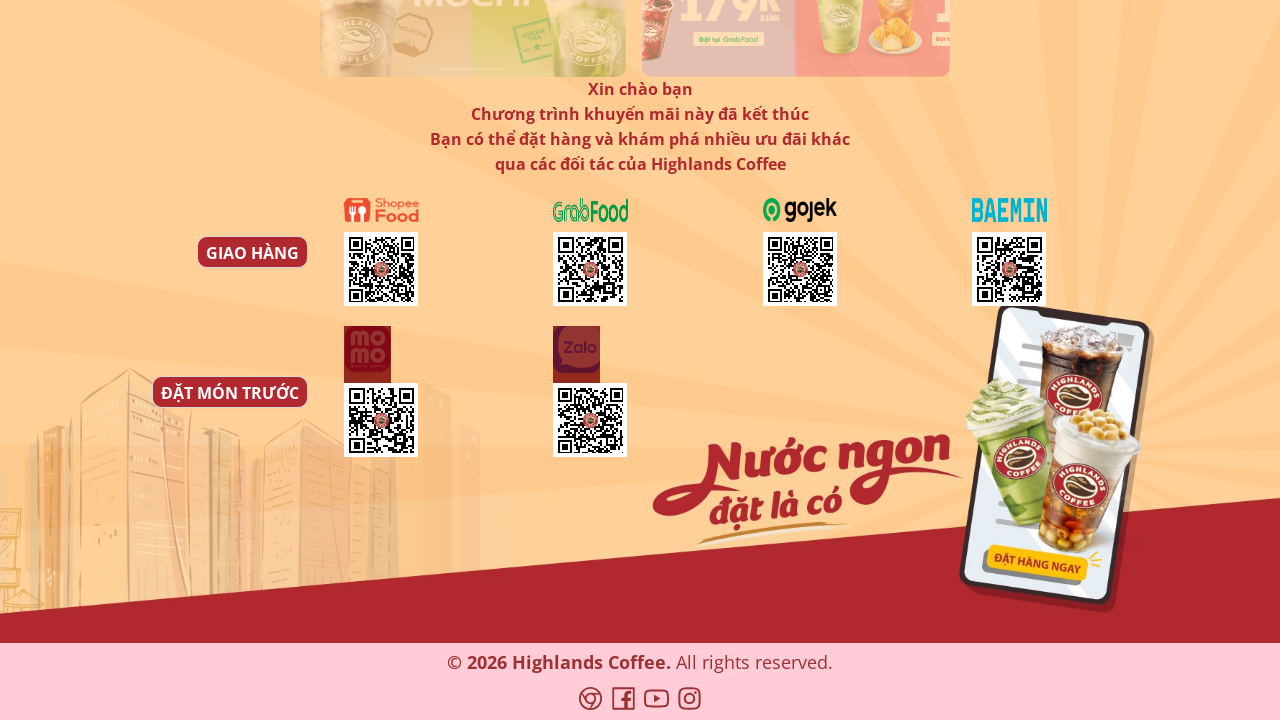

Drag #9: Moved mouse to center position (640, 360) at (640, 360)
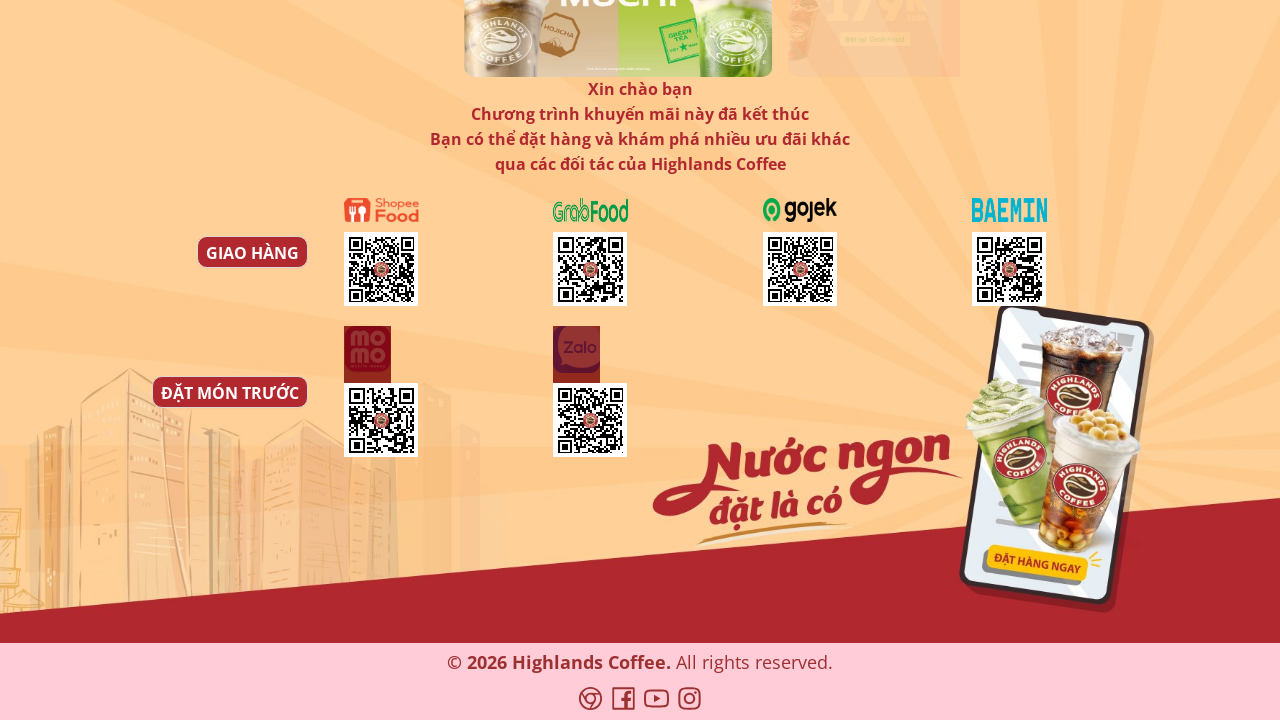

Drag #9: Mouse button pressed down at (640, 360)
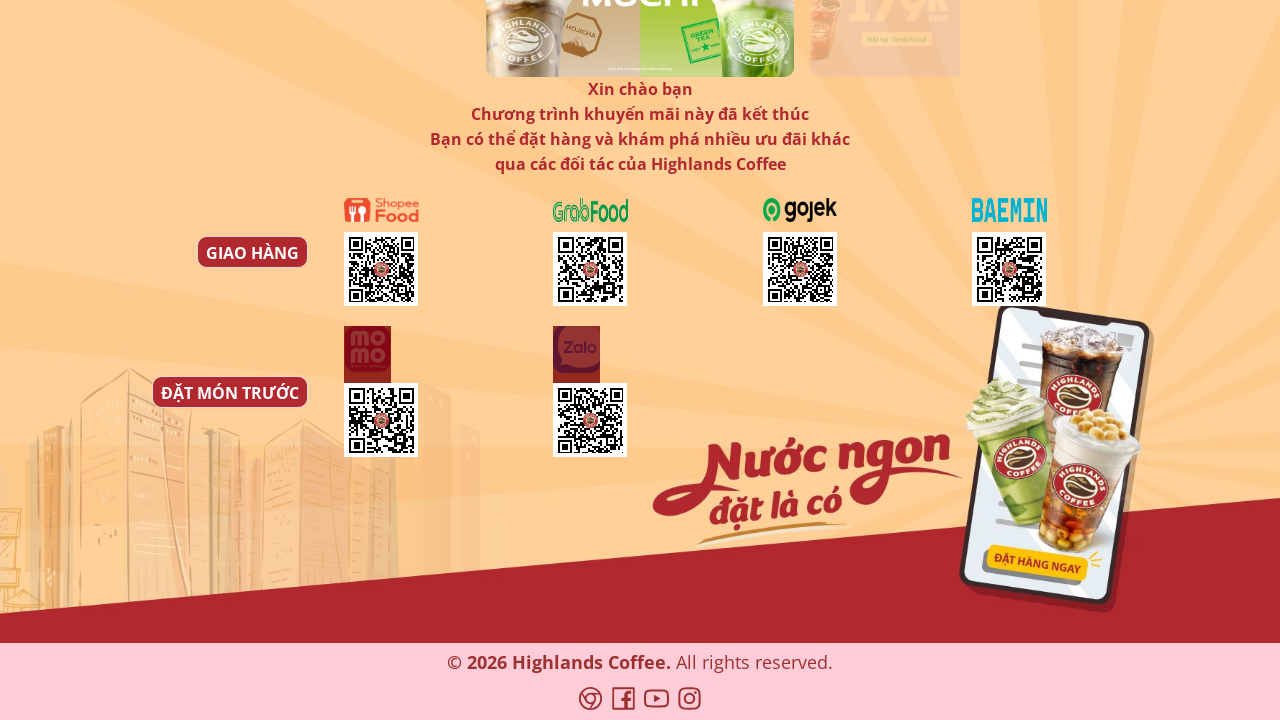

Drag #9: Dragged mouse left by 400px to navigate carousel at (240, 360)
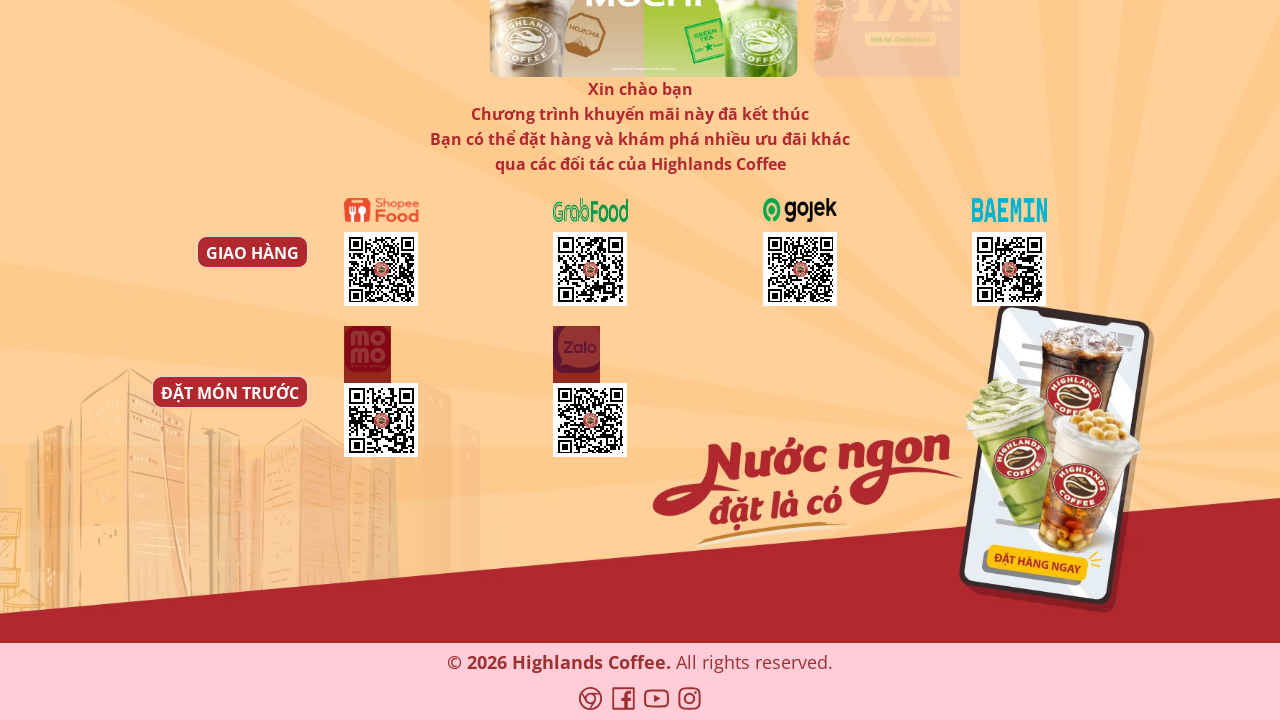

Drag #9: Mouse button released at (240, 360)
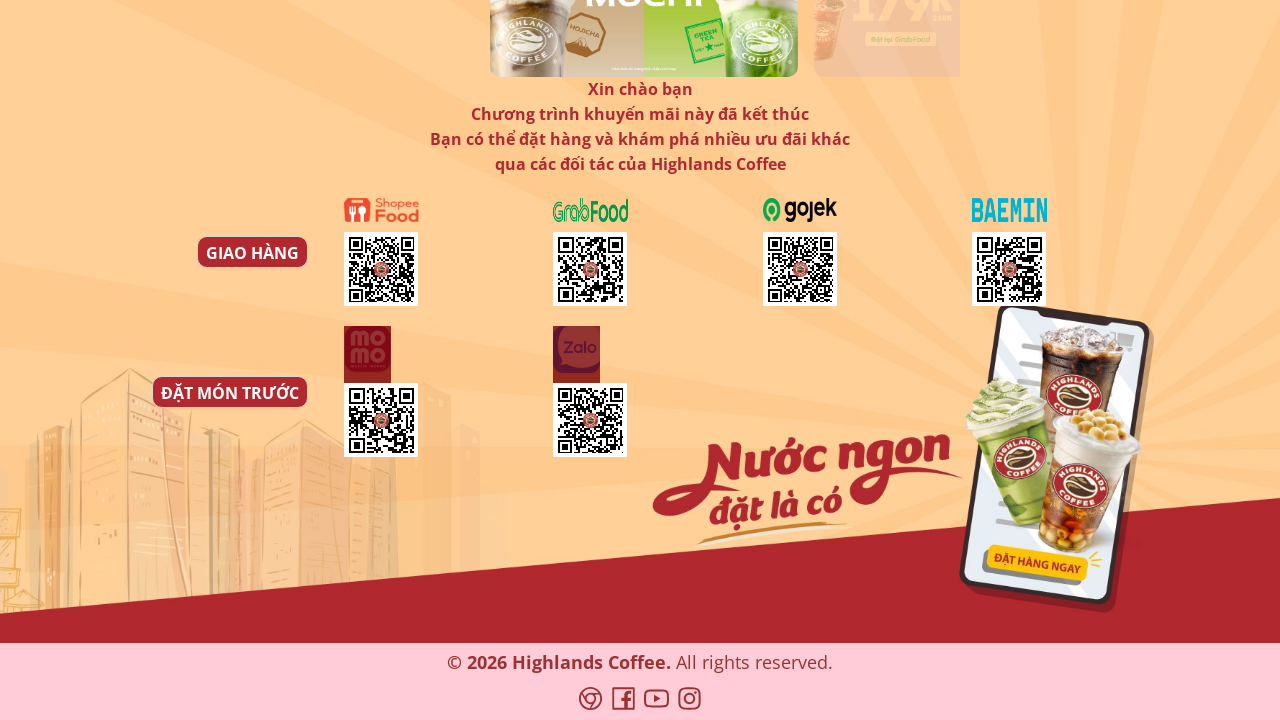

Drag #9: Waited 1 second before next carousel navigation
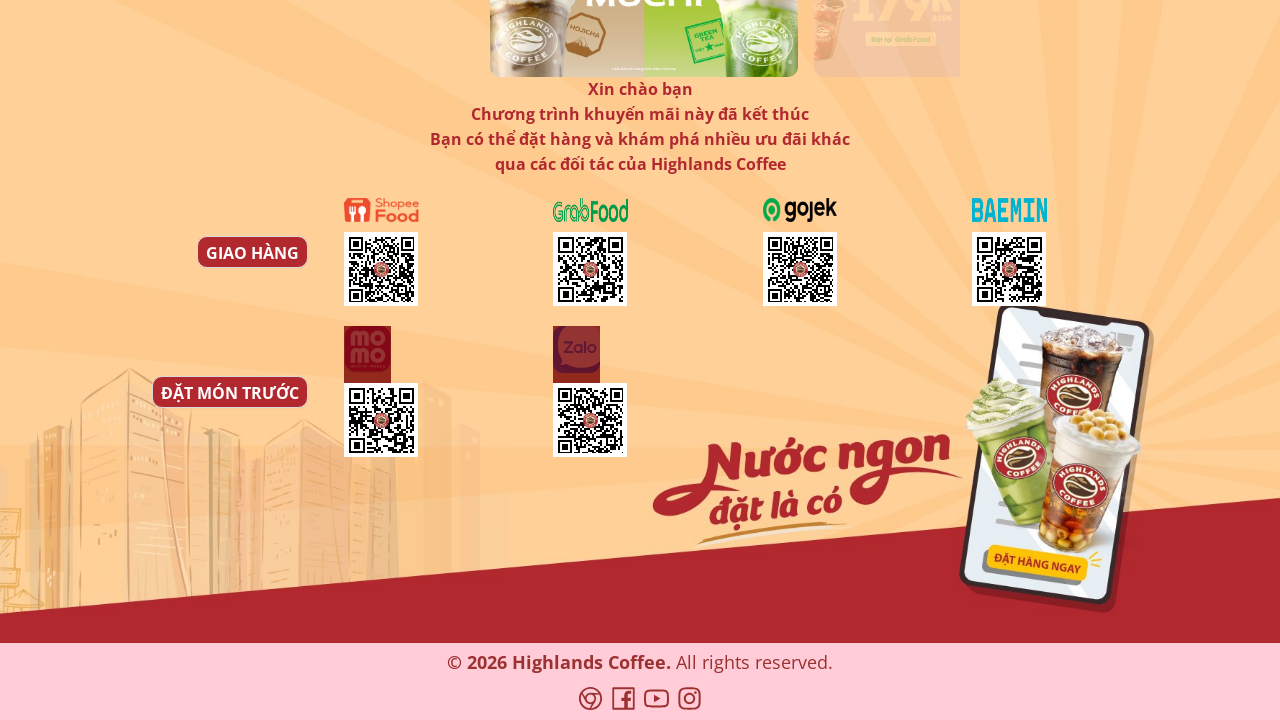

Drag #10: Moved mouse to center position (640, 360) at (640, 360)
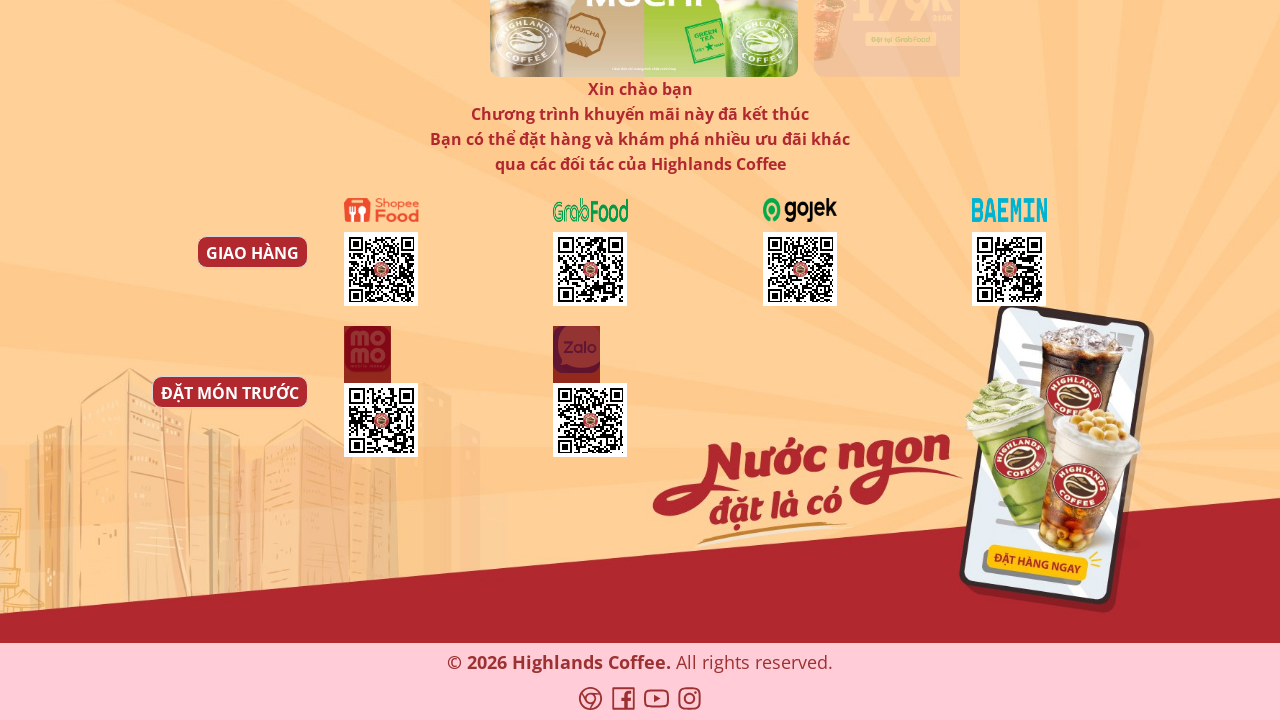

Drag #10: Mouse button pressed down at (640, 360)
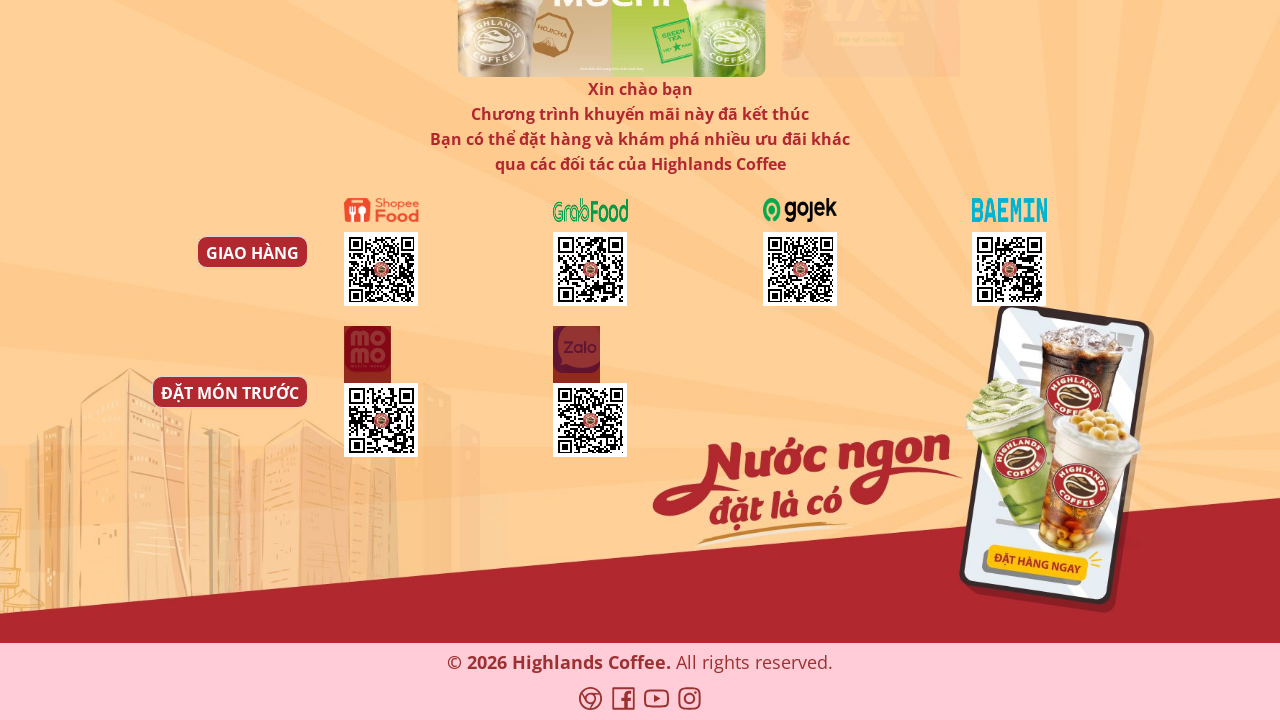

Drag #10: Dragged mouse left by 400px to navigate carousel at (240, 360)
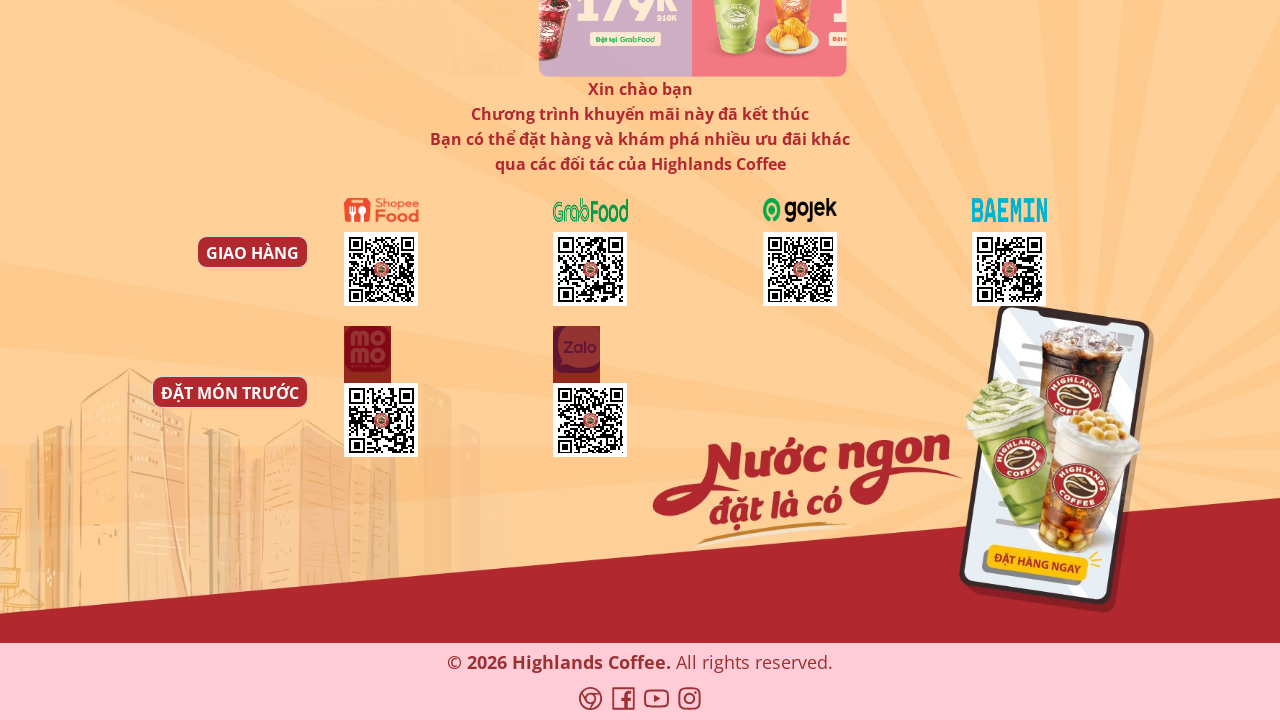

Drag #10: Mouse button released at (240, 360)
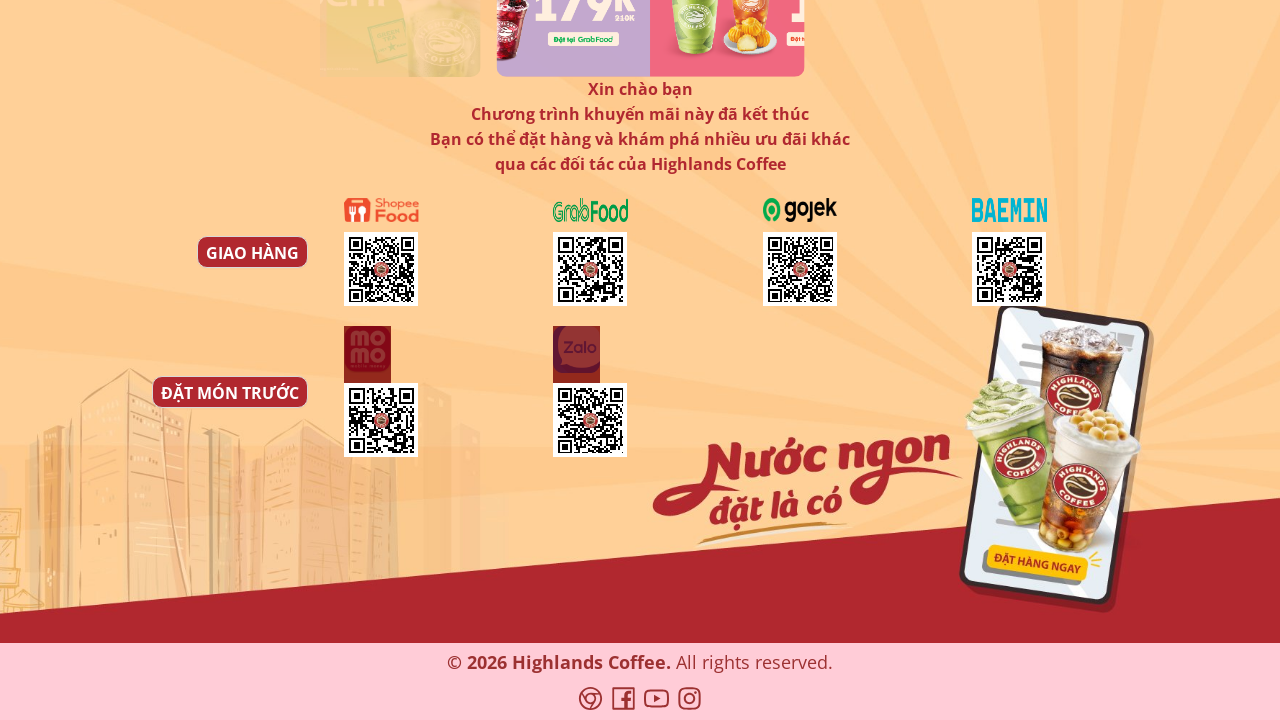

Drag #10: Waited 1 second before next carousel navigation
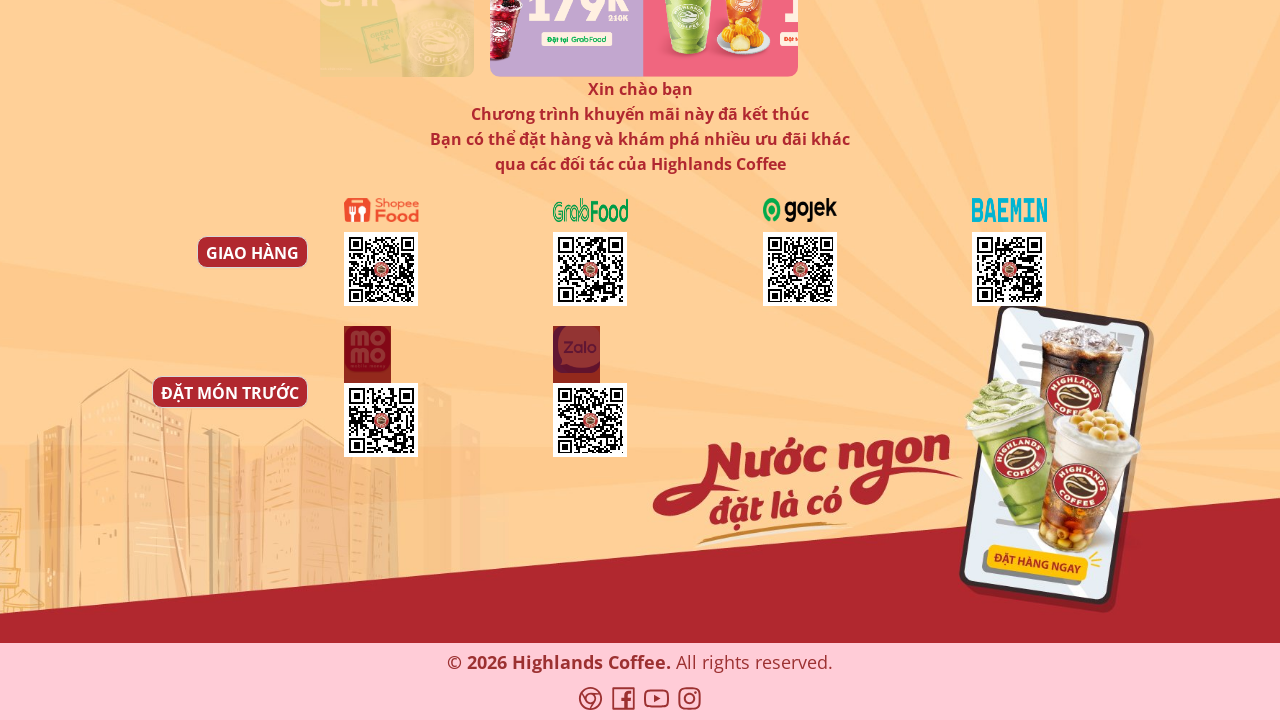

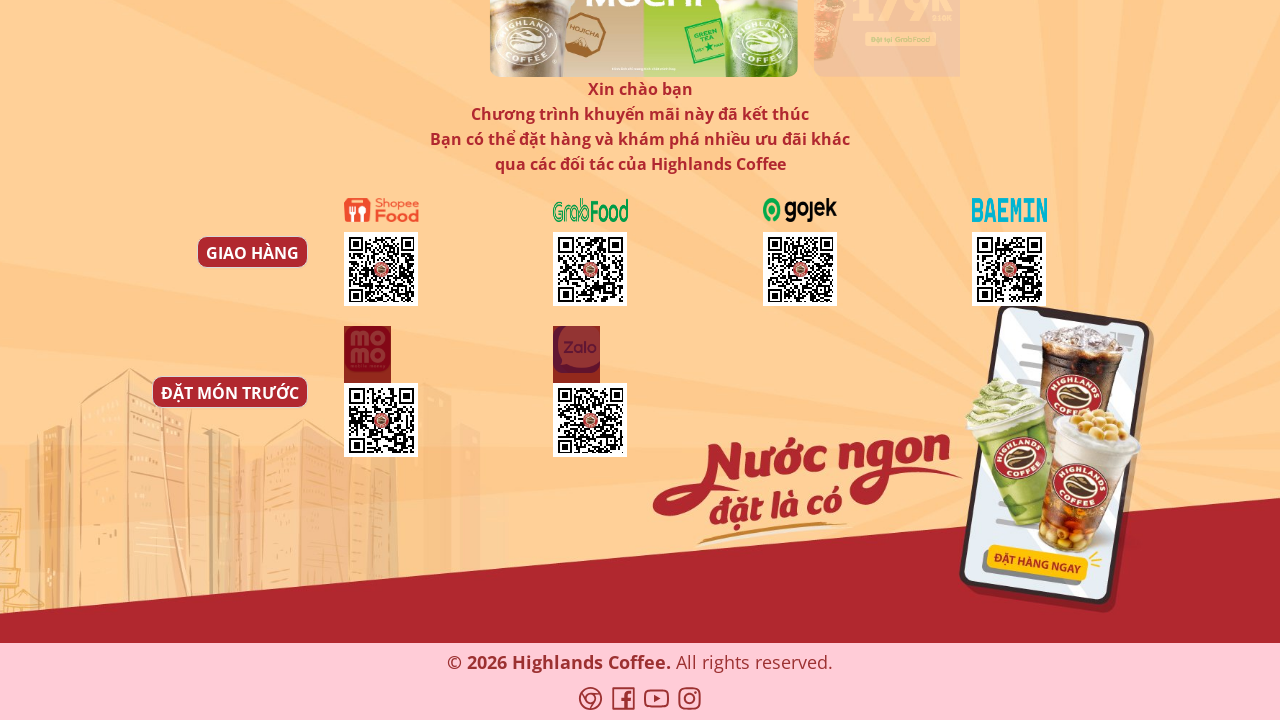